Tests multiple checkbox functionality by selecting all checkboxes, verifying selection, deselecting all, then selecting specific checkboxes like 'Emotional Disorder', 'High Blood Pressure', and 'Kidney Disease'.

Starting URL: https://automationfc.github.io/multiple-fields/

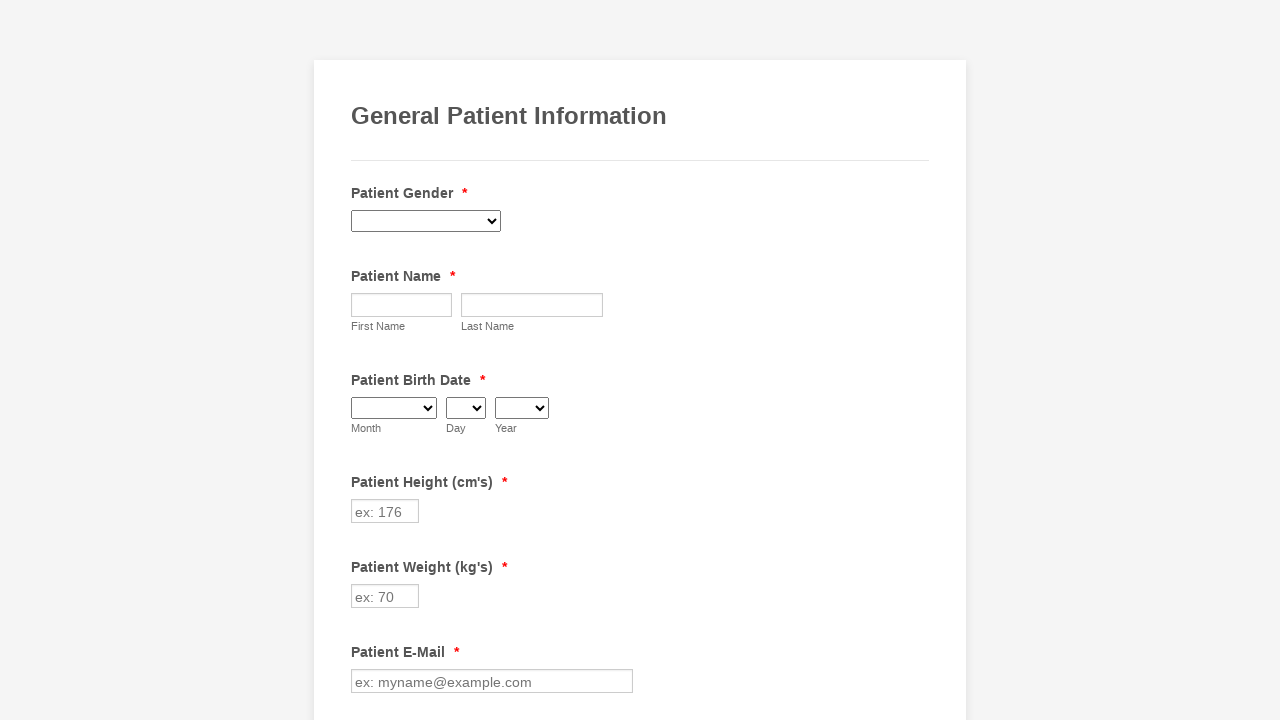

Waited for checkboxes to load
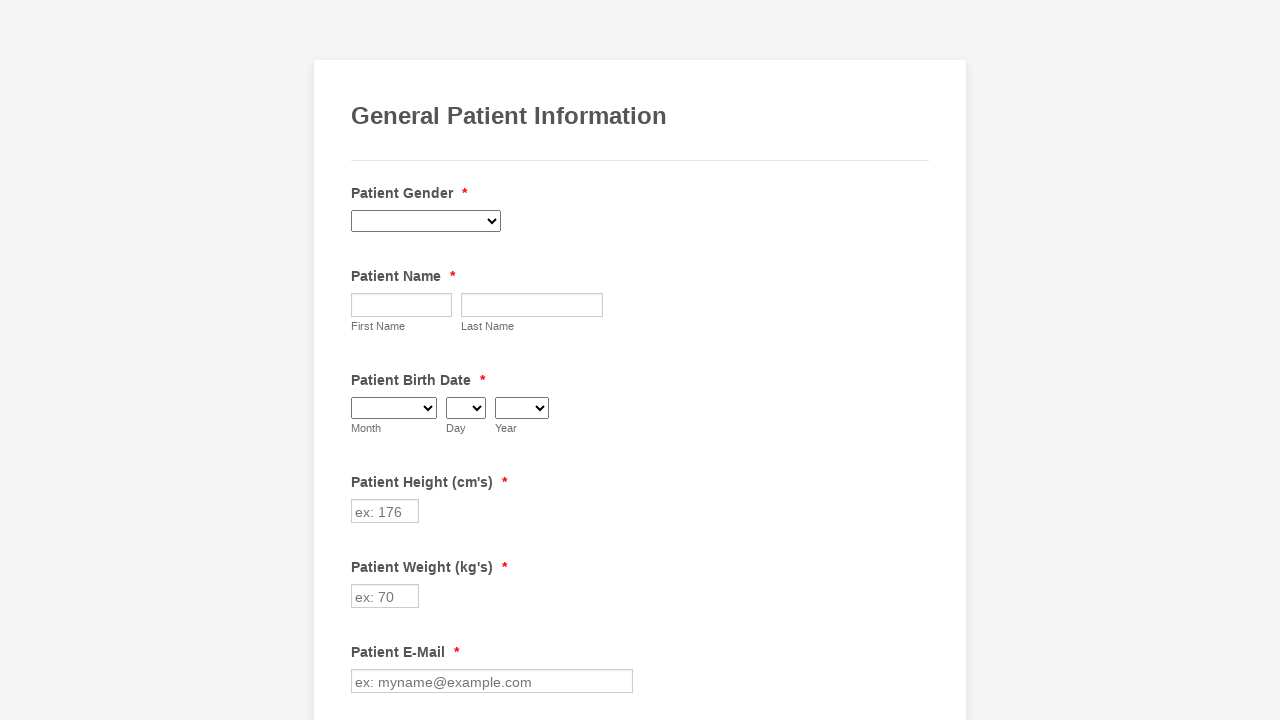

Located all checkboxes with class form-checkbox
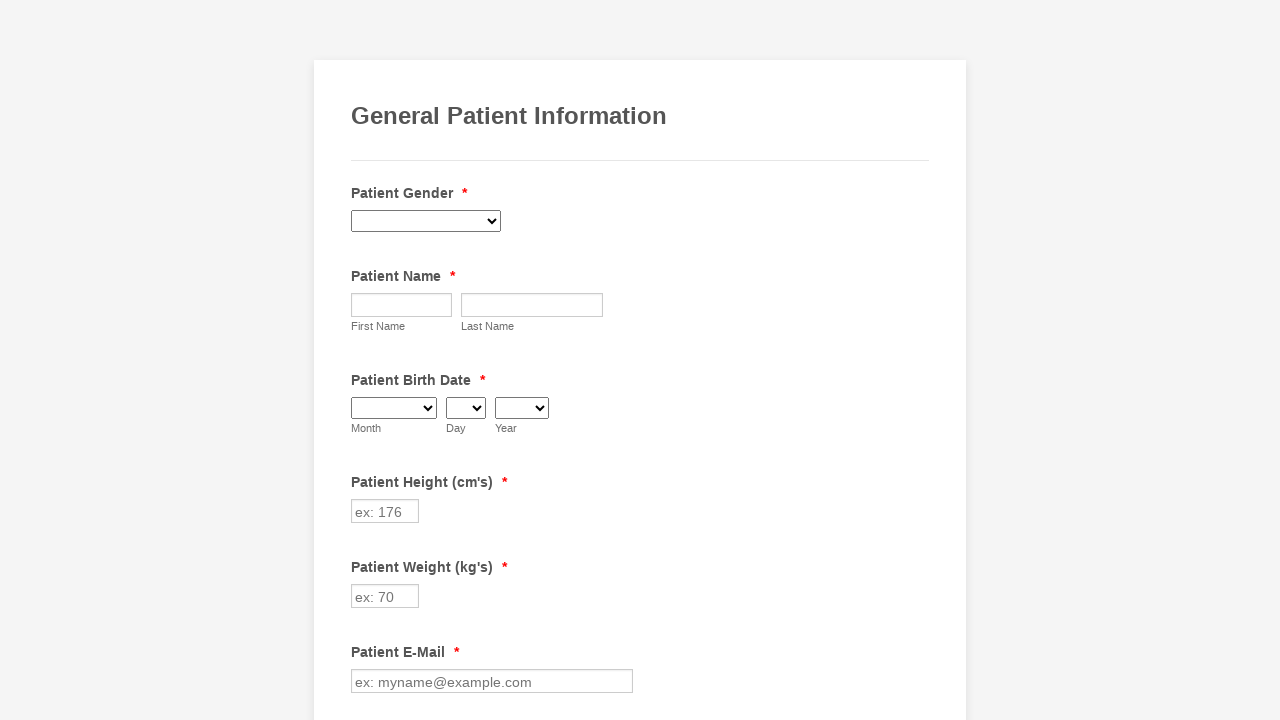

Found 29 checkboxes in total
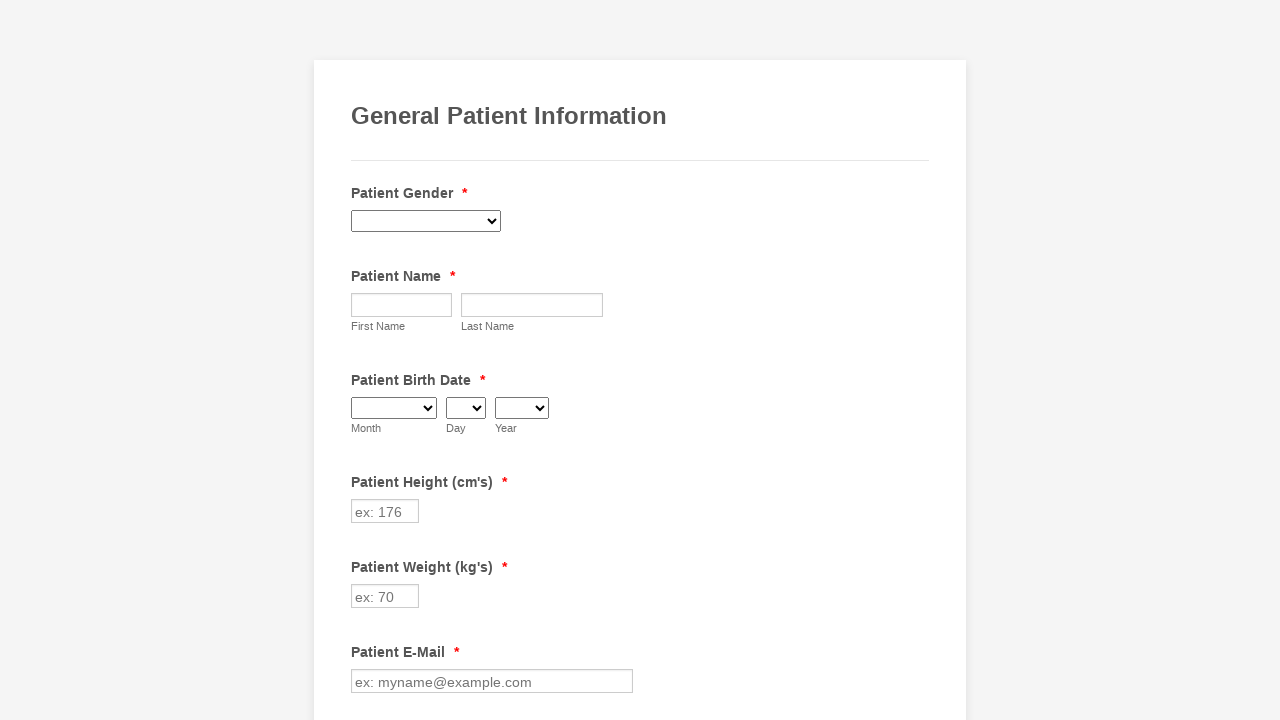

Selected checkbox 1 of 29 at (362, 360) on input.form-checkbox >> nth=0
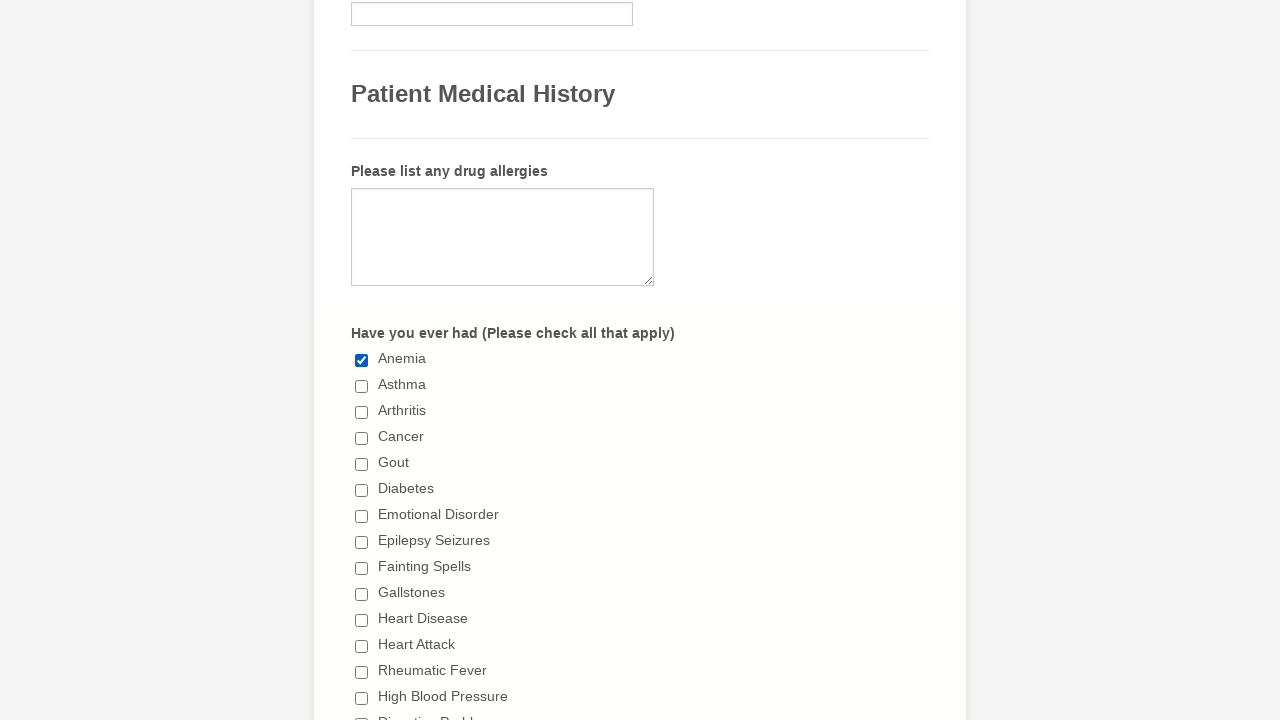

Selected checkbox 2 of 29 at (362, 386) on input.form-checkbox >> nth=1
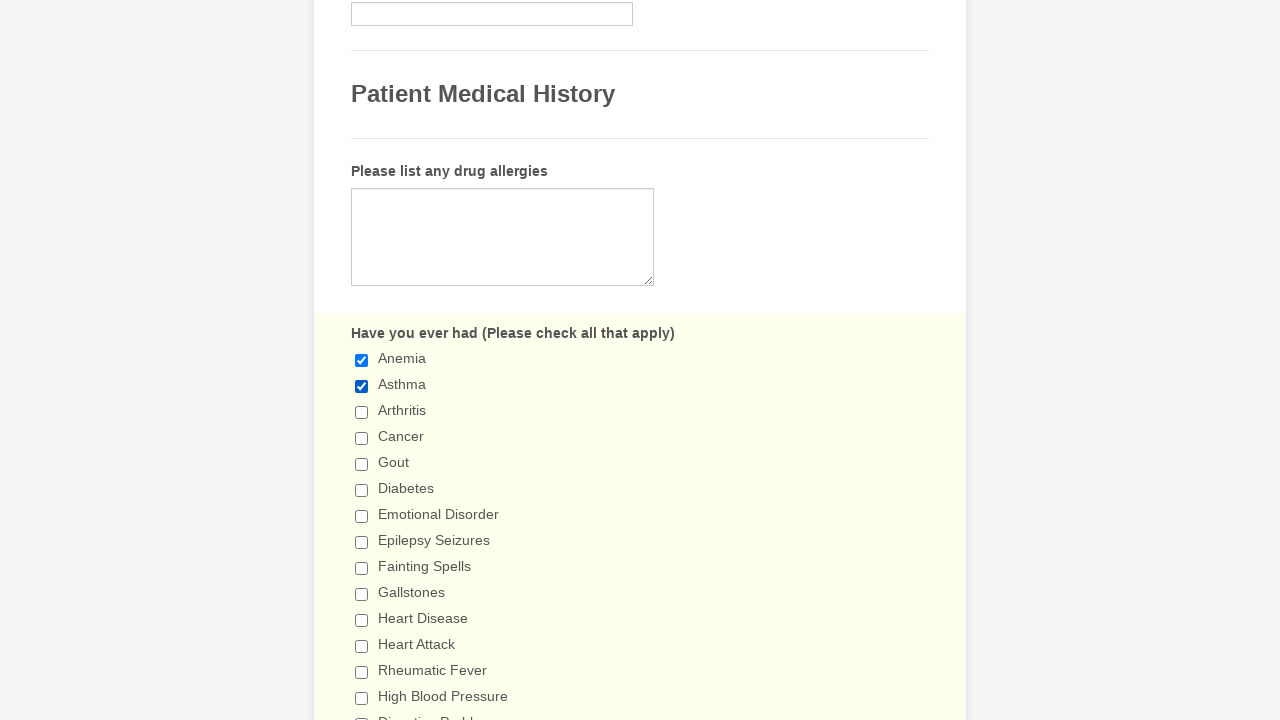

Selected checkbox 3 of 29 at (362, 412) on input.form-checkbox >> nth=2
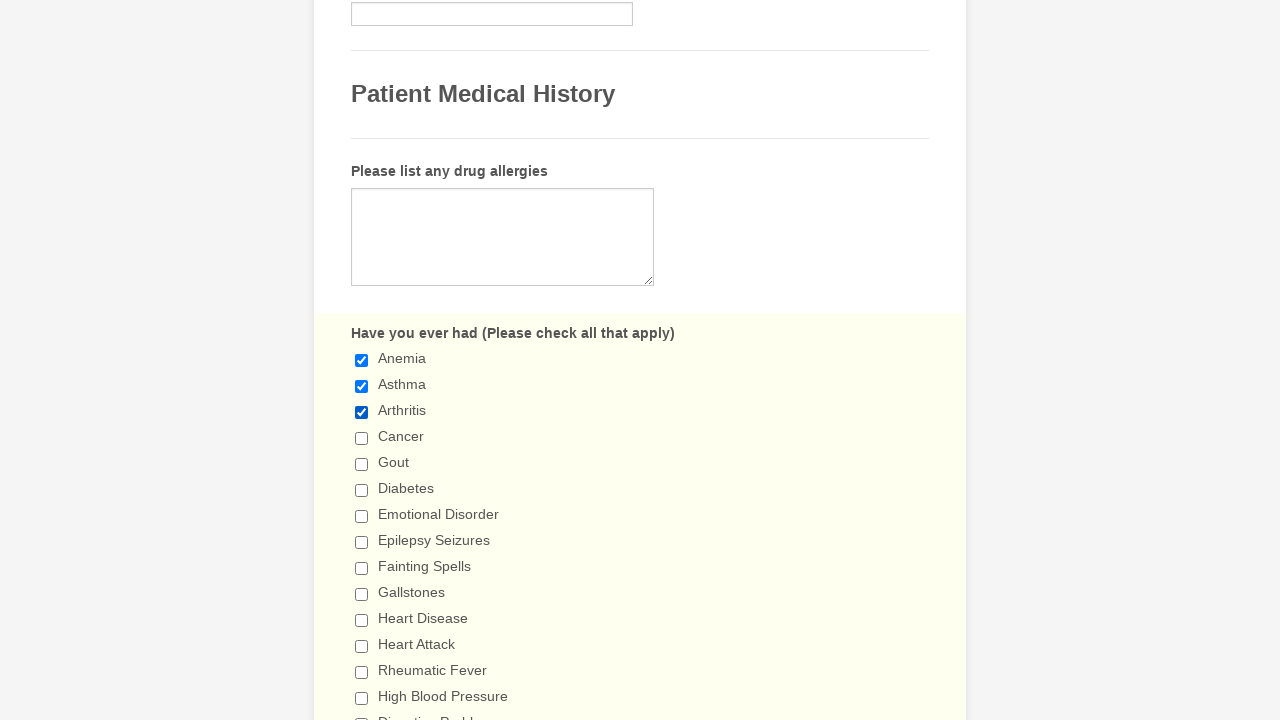

Selected checkbox 4 of 29 at (362, 438) on input.form-checkbox >> nth=3
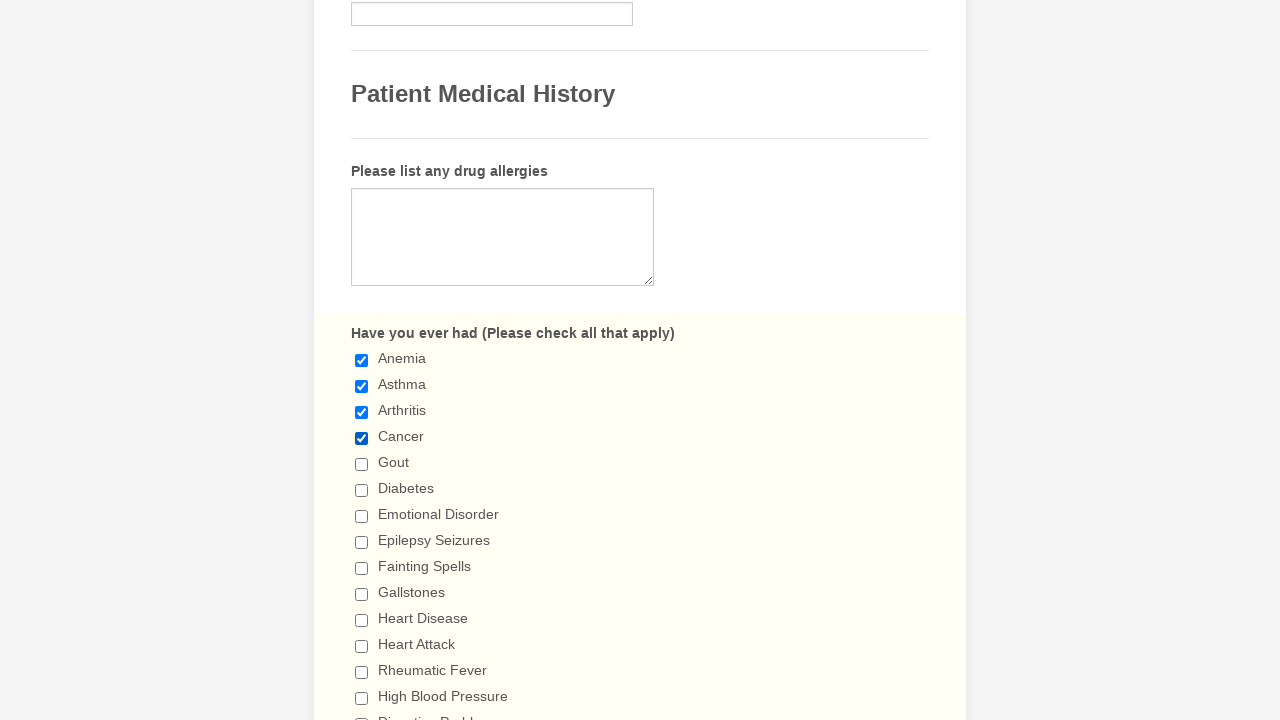

Selected checkbox 5 of 29 at (362, 464) on input.form-checkbox >> nth=4
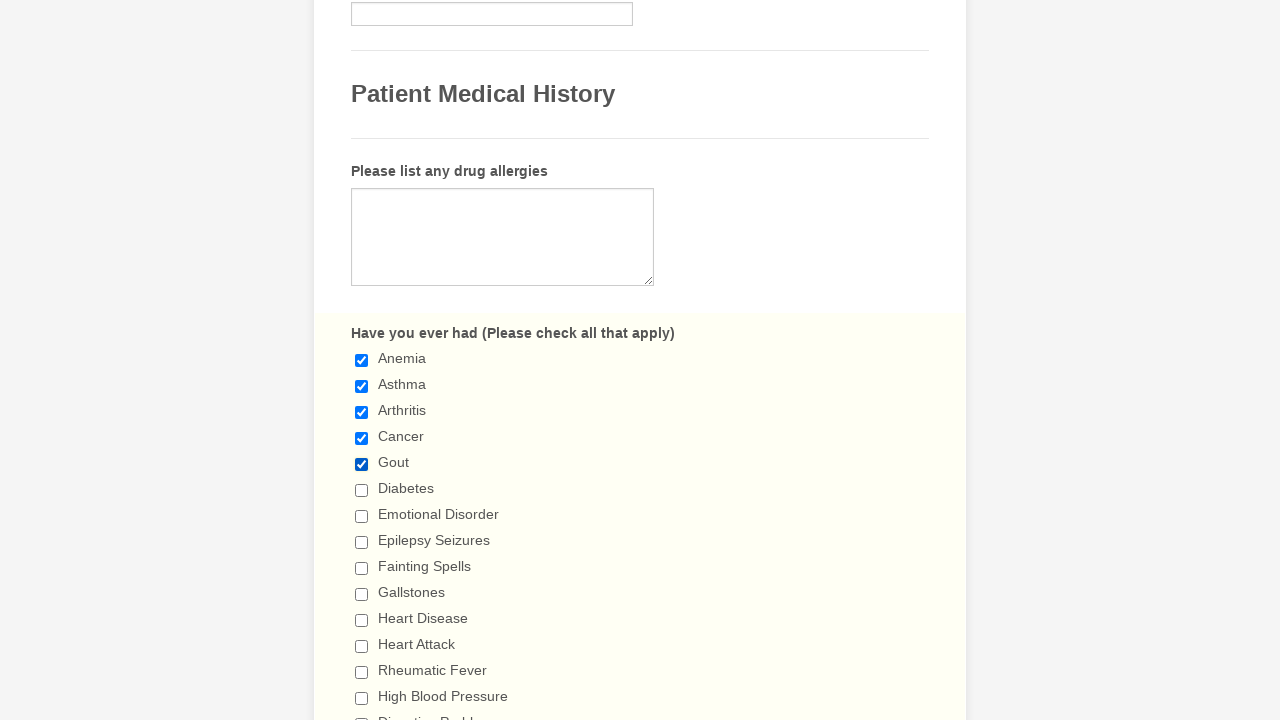

Selected checkbox 6 of 29 at (362, 490) on input.form-checkbox >> nth=5
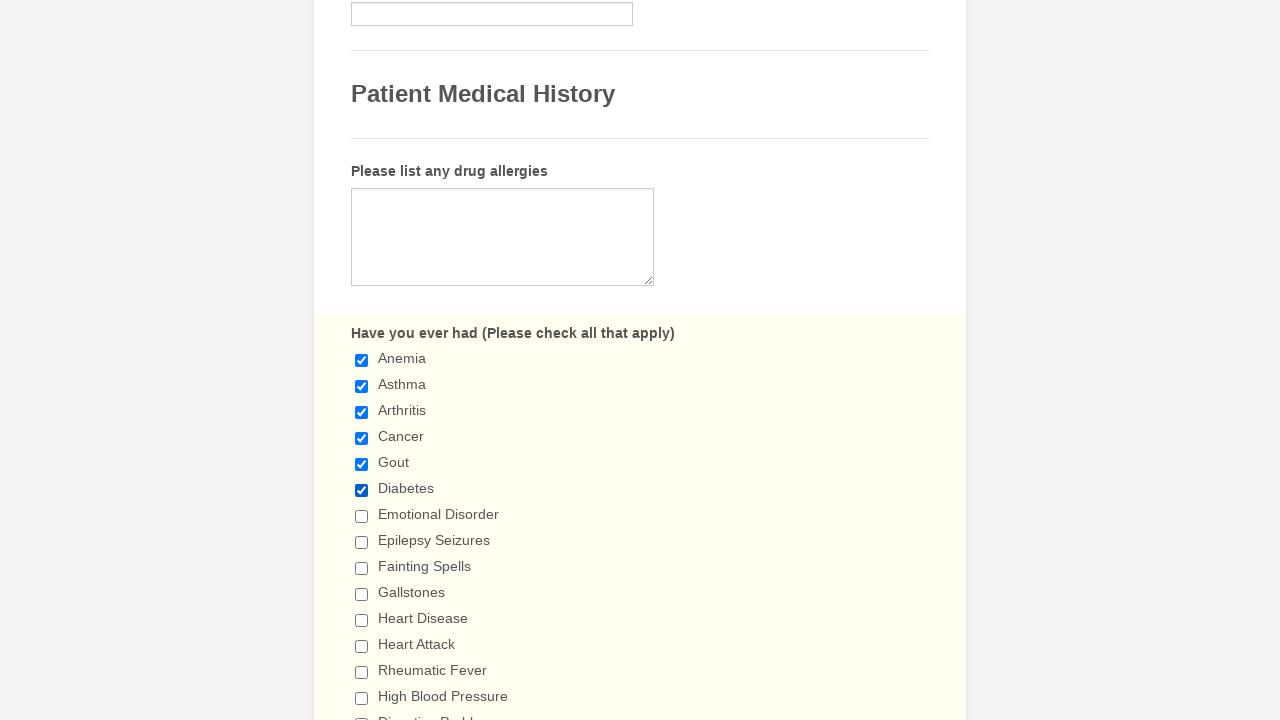

Selected checkbox 7 of 29 at (362, 516) on input.form-checkbox >> nth=6
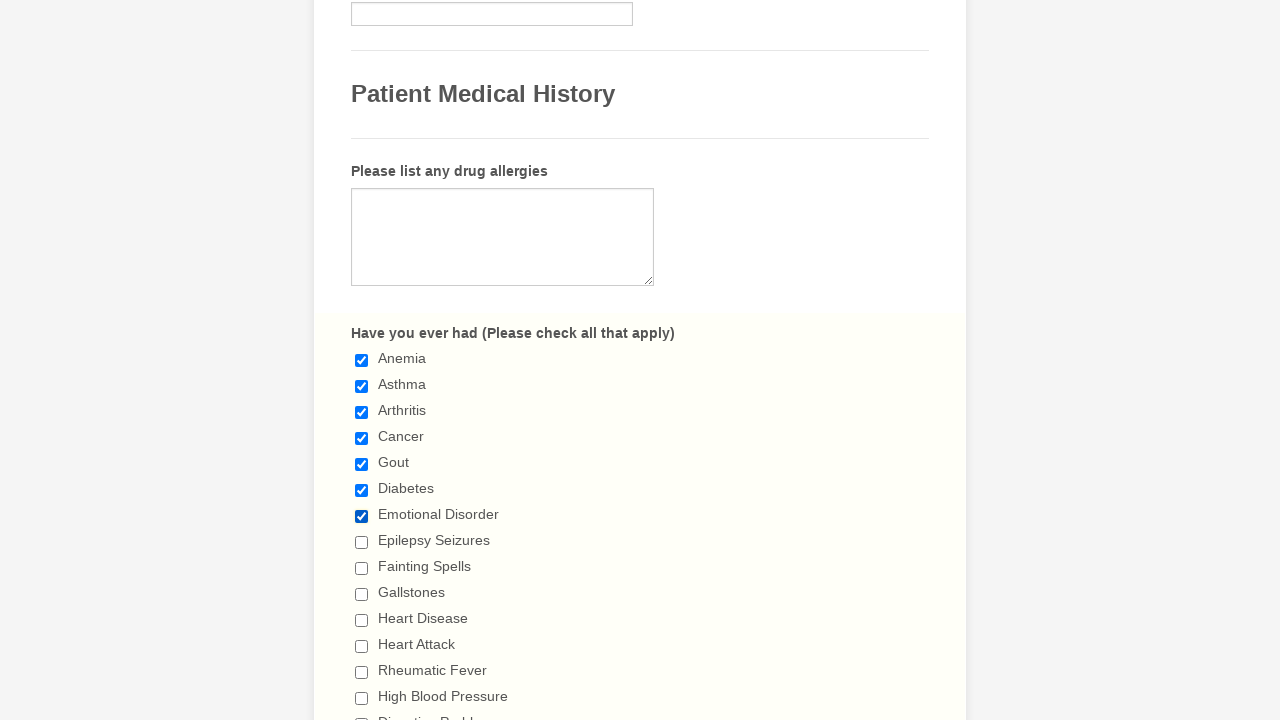

Selected checkbox 8 of 29 at (362, 542) on input.form-checkbox >> nth=7
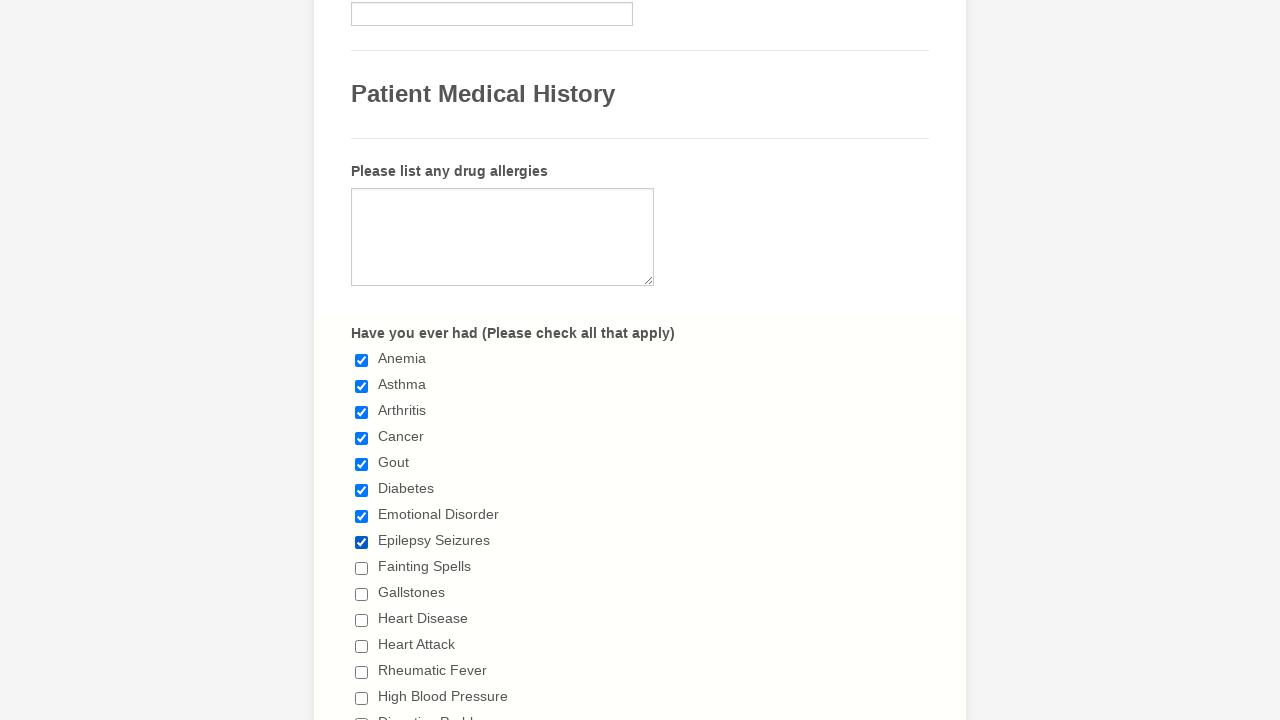

Selected checkbox 9 of 29 at (362, 568) on input.form-checkbox >> nth=8
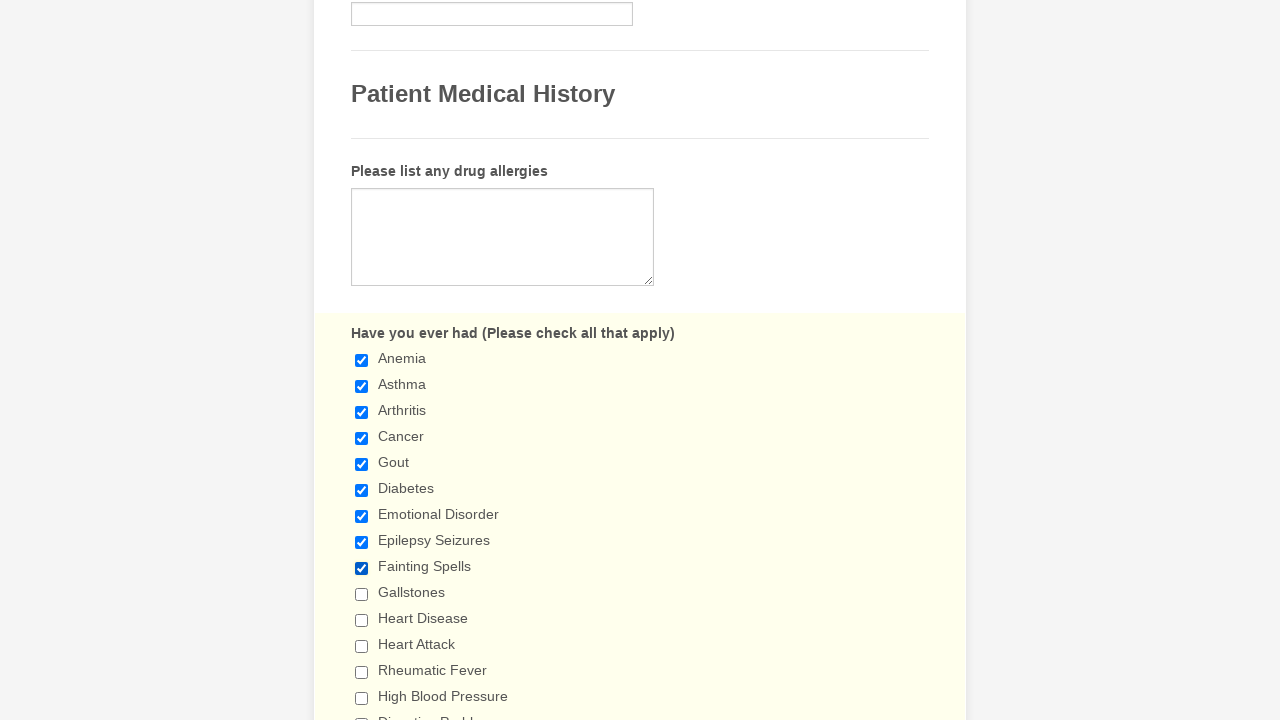

Selected checkbox 10 of 29 at (362, 594) on input.form-checkbox >> nth=9
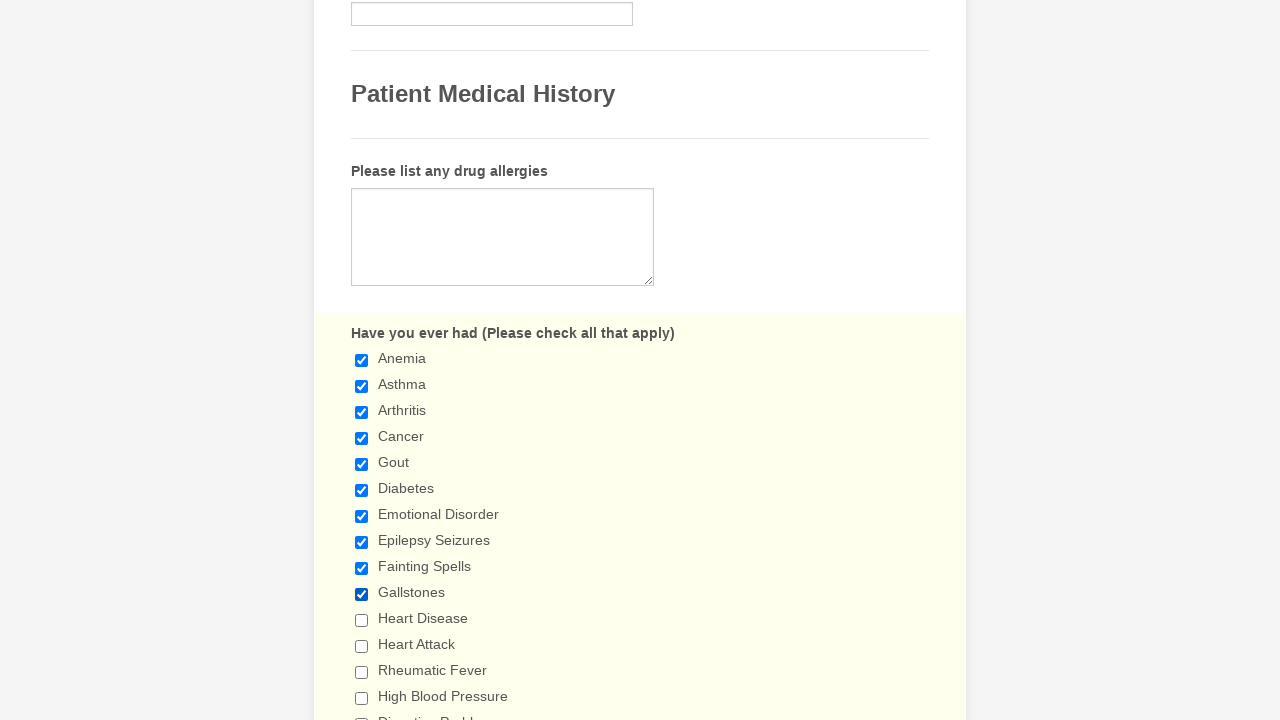

Selected checkbox 11 of 29 at (362, 620) on input.form-checkbox >> nth=10
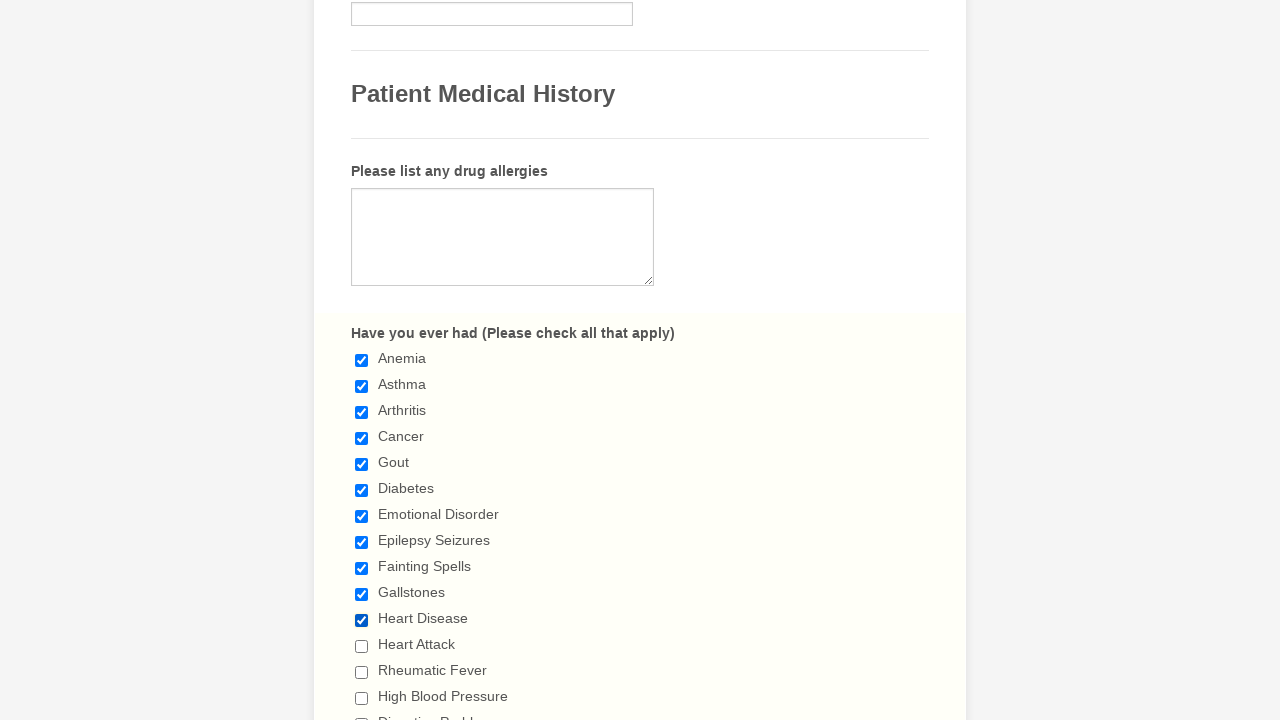

Selected checkbox 12 of 29 at (362, 646) on input.form-checkbox >> nth=11
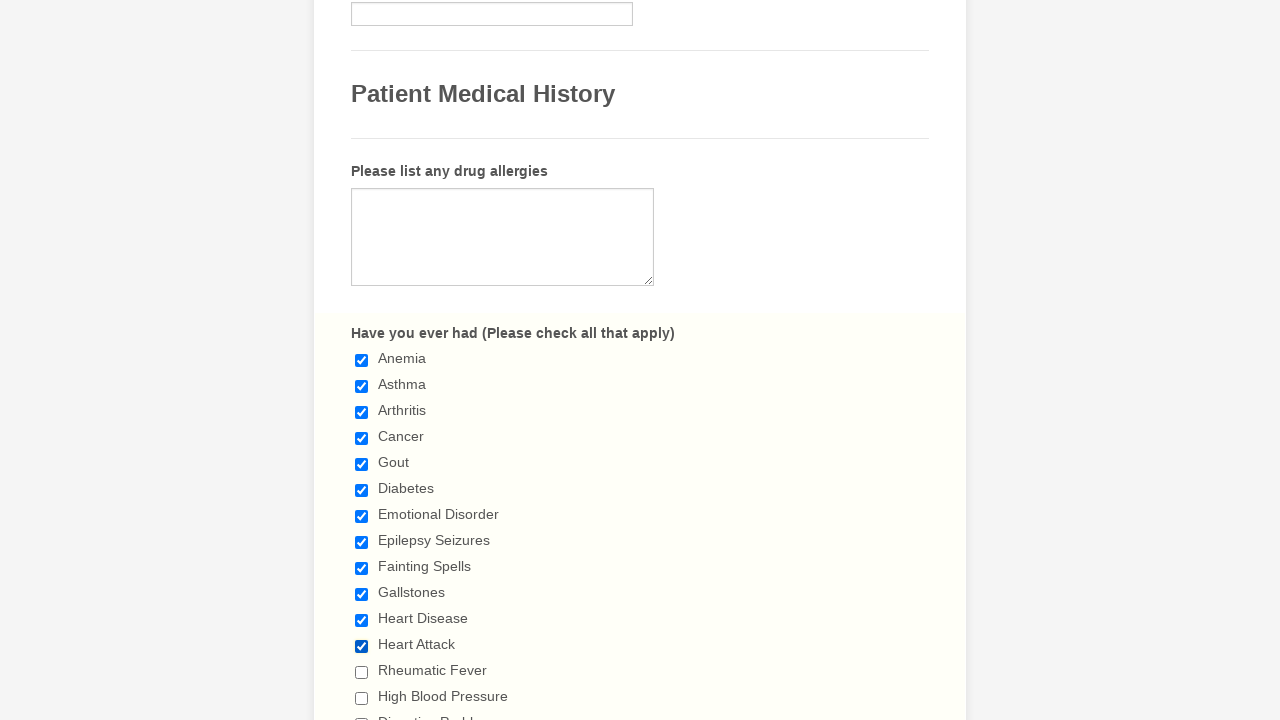

Selected checkbox 13 of 29 at (362, 672) on input.form-checkbox >> nth=12
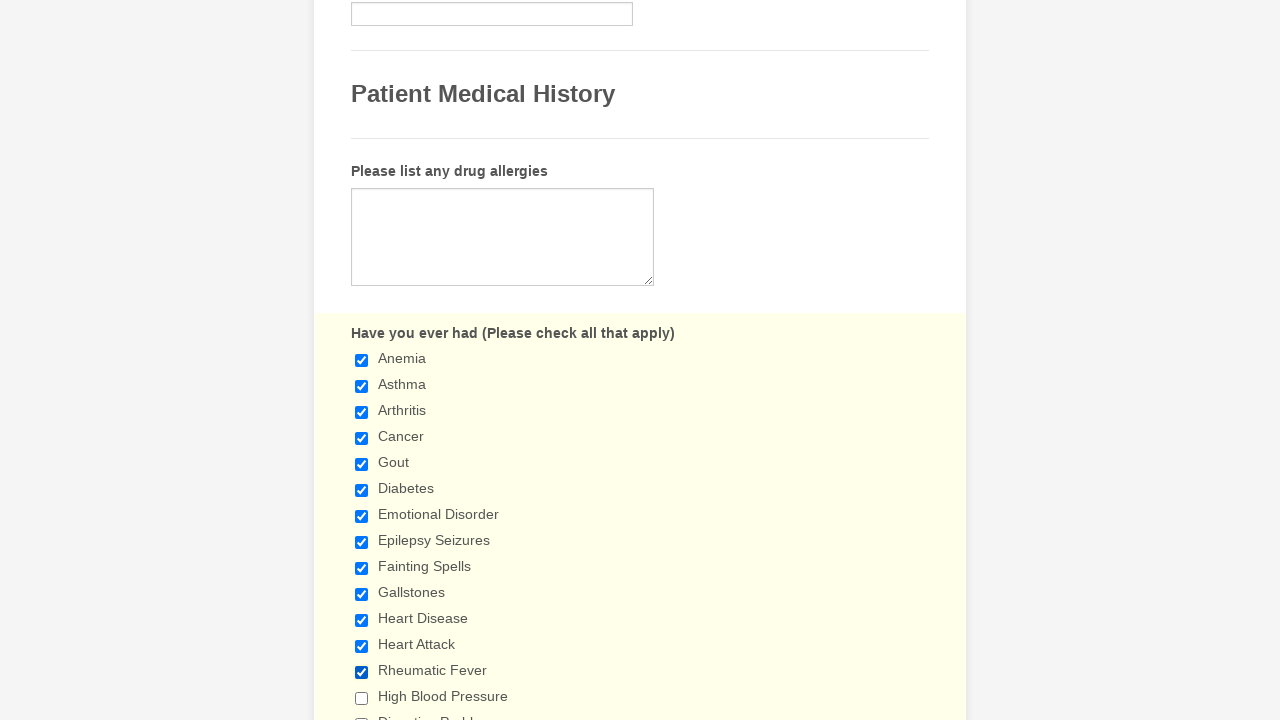

Selected checkbox 14 of 29 at (362, 698) on input.form-checkbox >> nth=13
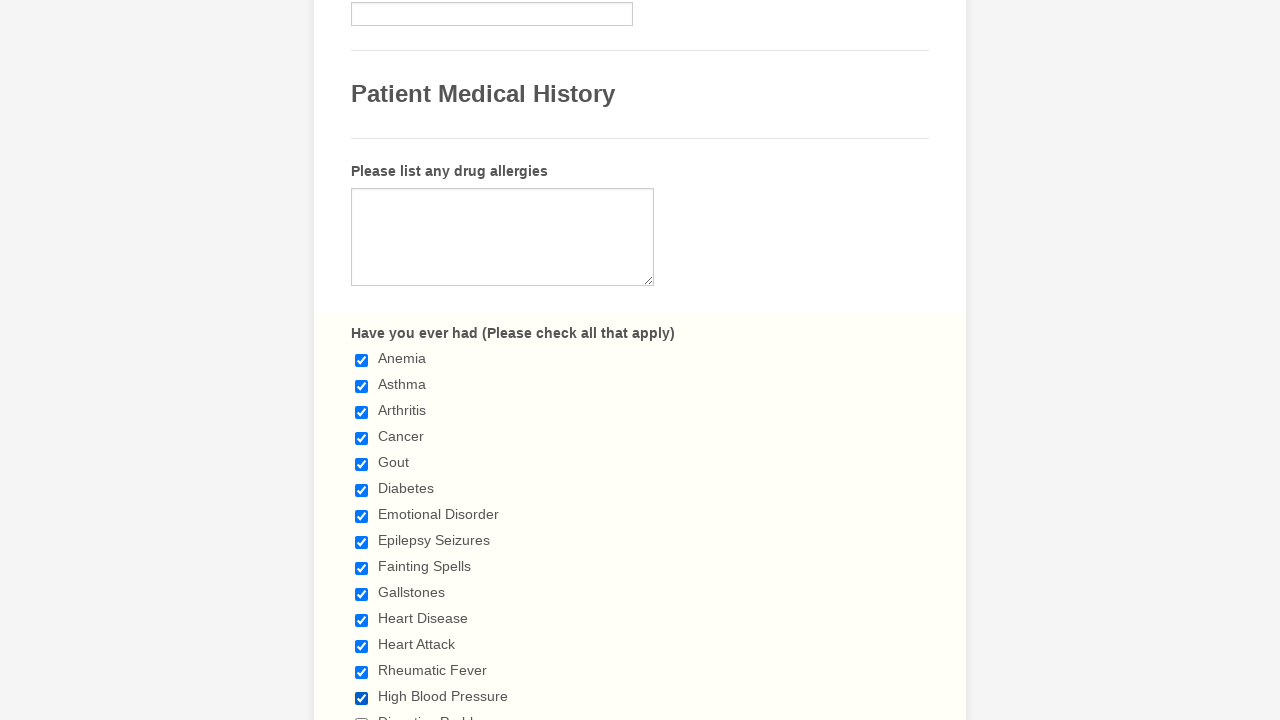

Selected checkbox 15 of 29 at (362, 714) on input.form-checkbox >> nth=14
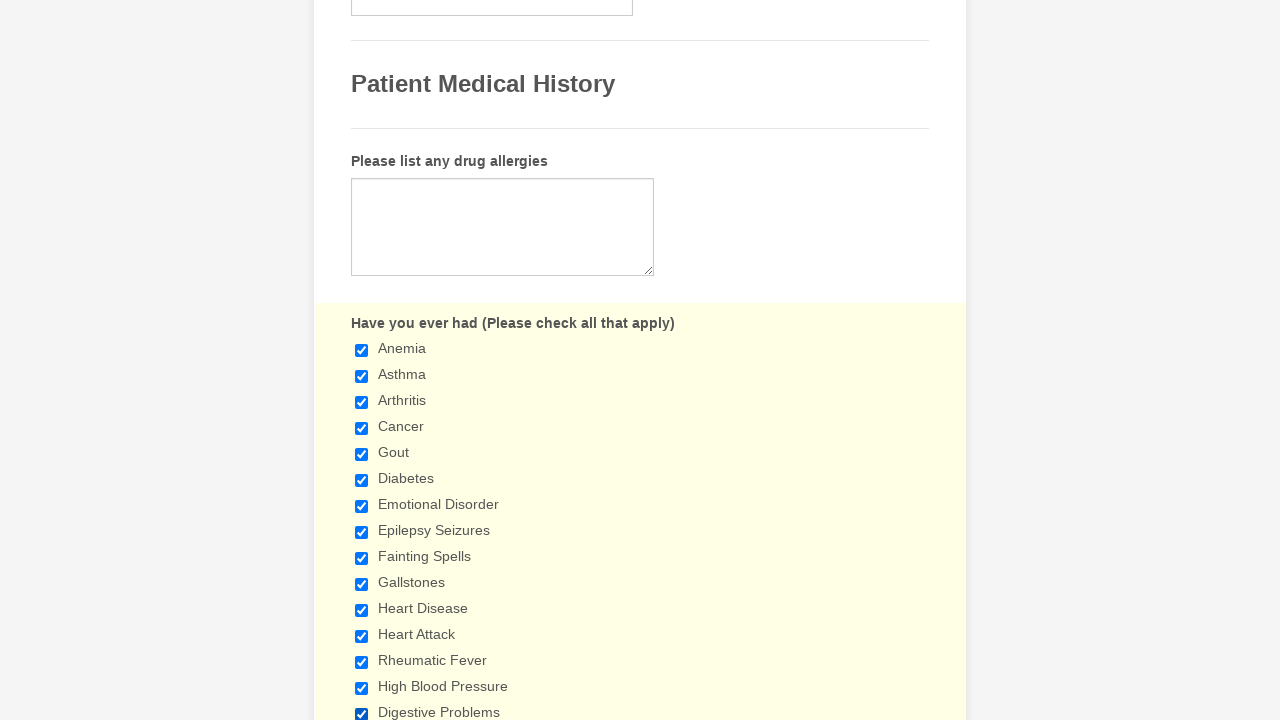

Selected checkbox 16 of 29 at (362, 360) on input.form-checkbox >> nth=15
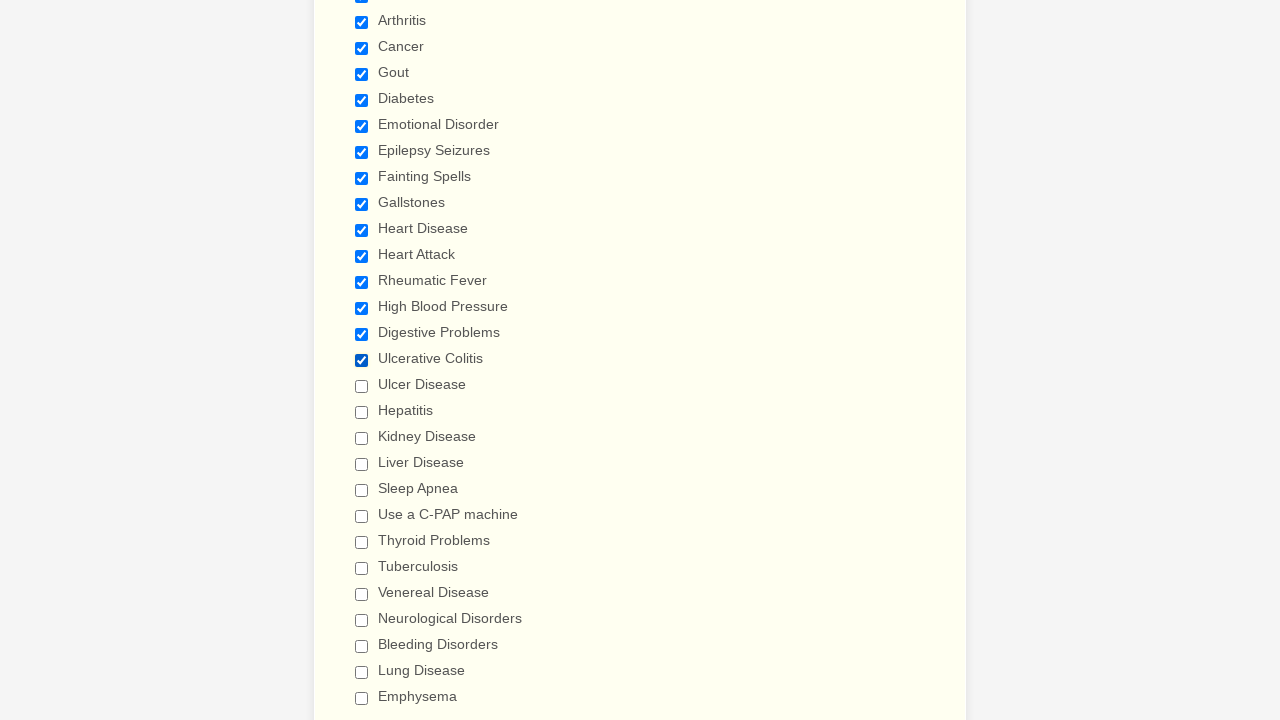

Selected checkbox 17 of 29 at (362, 386) on input.form-checkbox >> nth=16
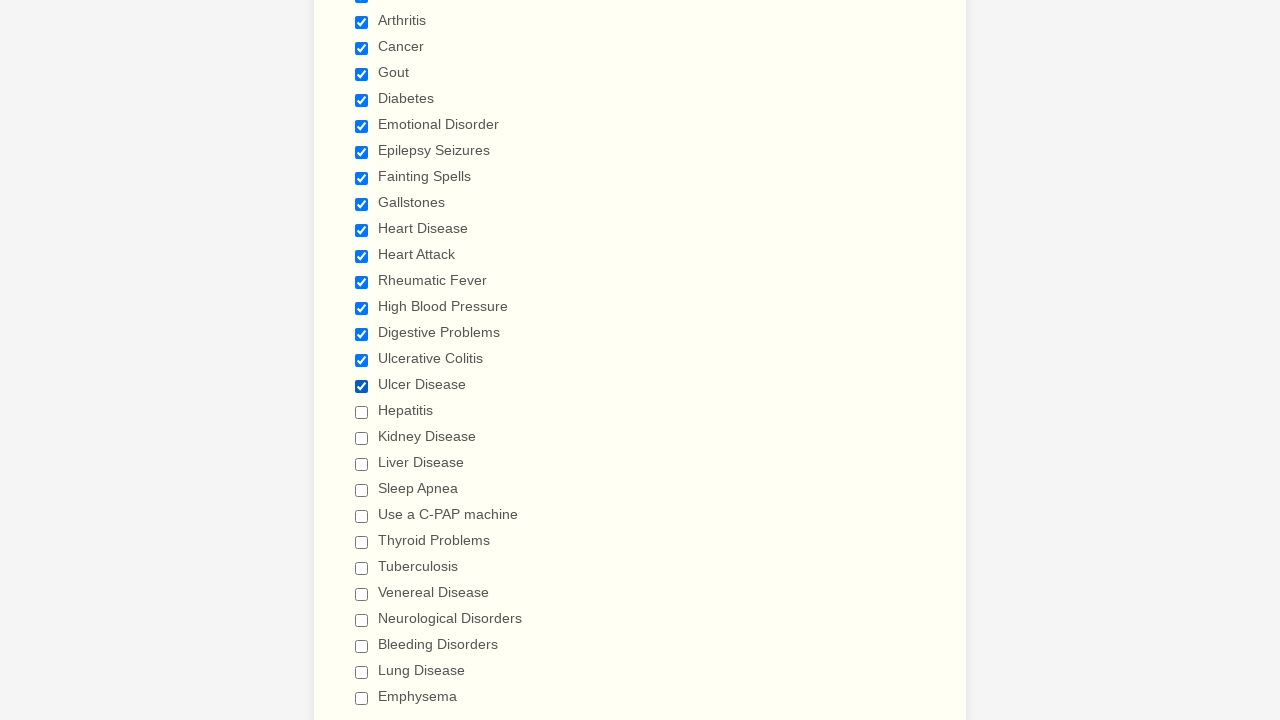

Selected checkbox 18 of 29 at (362, 412) on input.form-checkbox >> nth=17
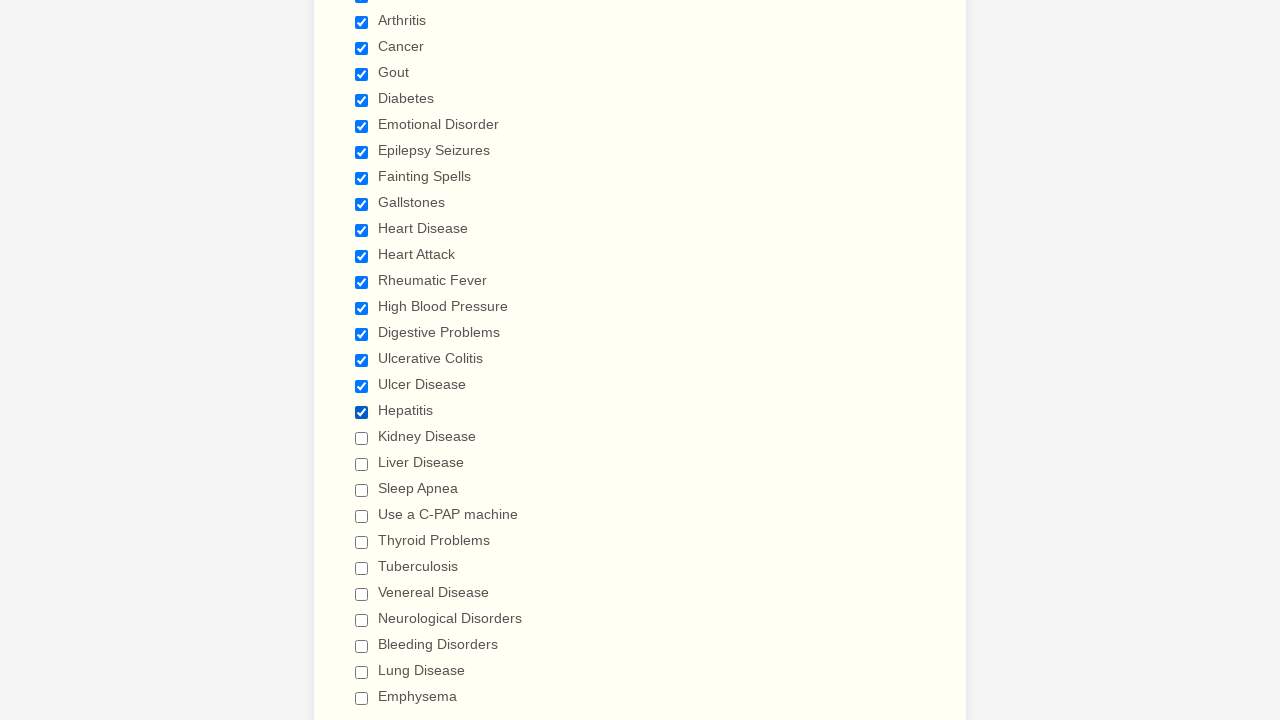

Selected checkbox 19 of 29 at (362, 438) on input.form-checkbox >> nth=18
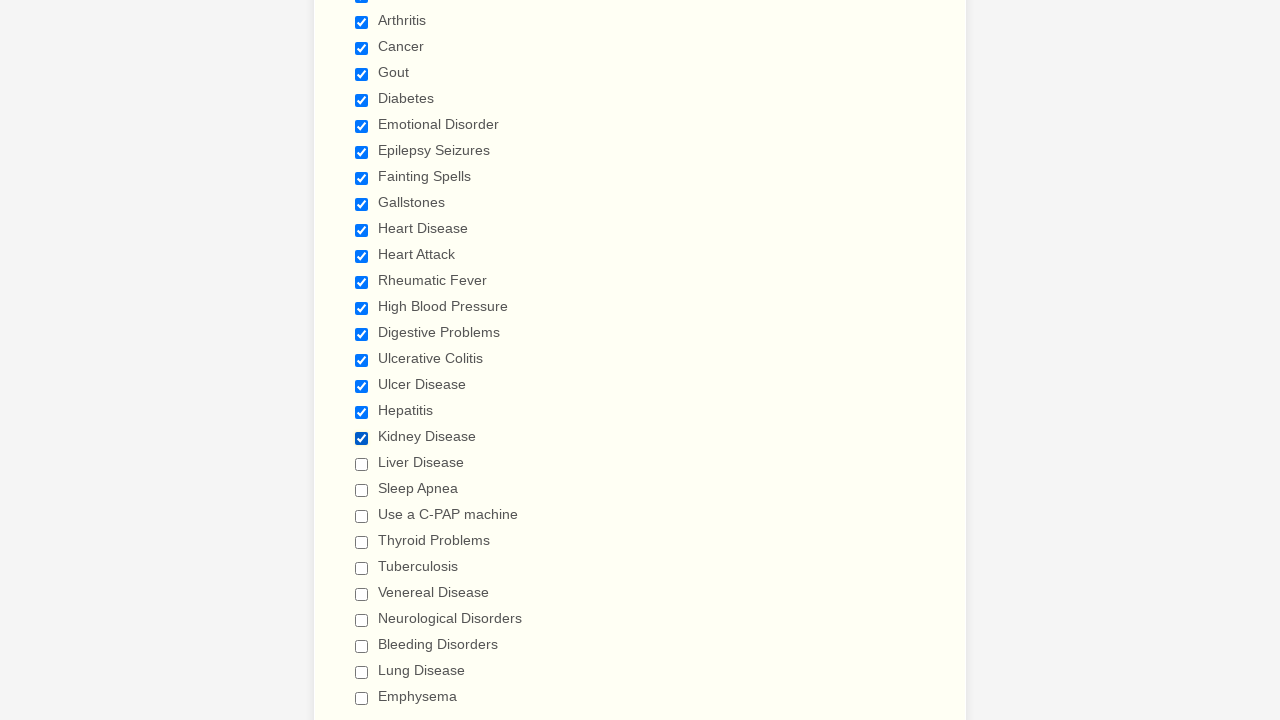

Selected checkbox 20 of 29 at (362, 464) on input.form-checkbox >> nth=19
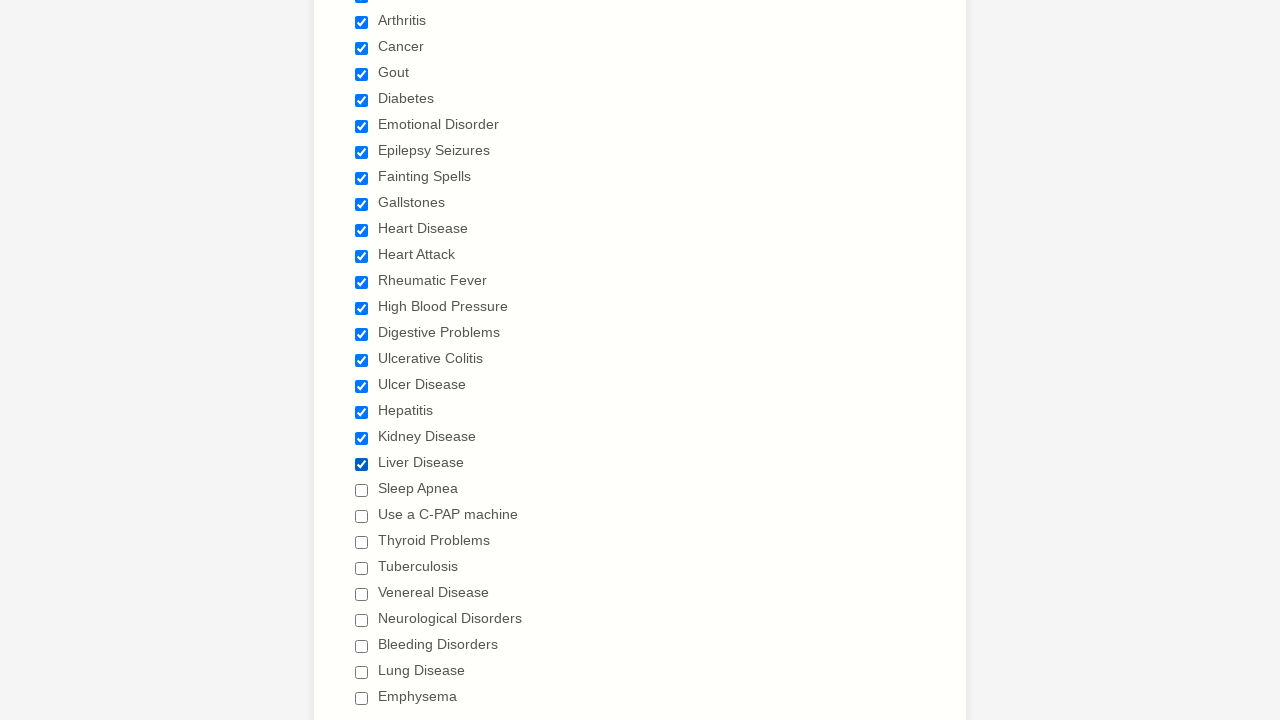

Selected checkbox 21 of 29 at (362, 490) on input.form-checkbox >> nth=20
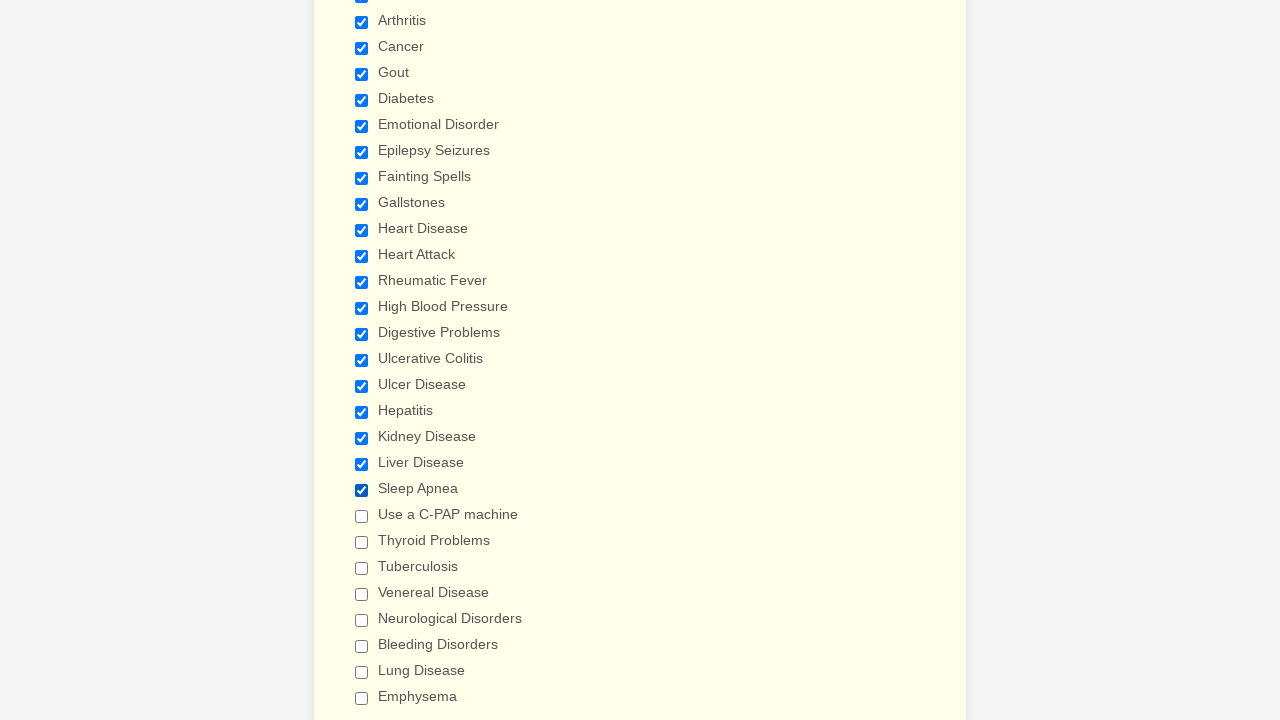

Selected checkbox 22 of 29 at (362, 516) on input.form-checkbox >> nth=21
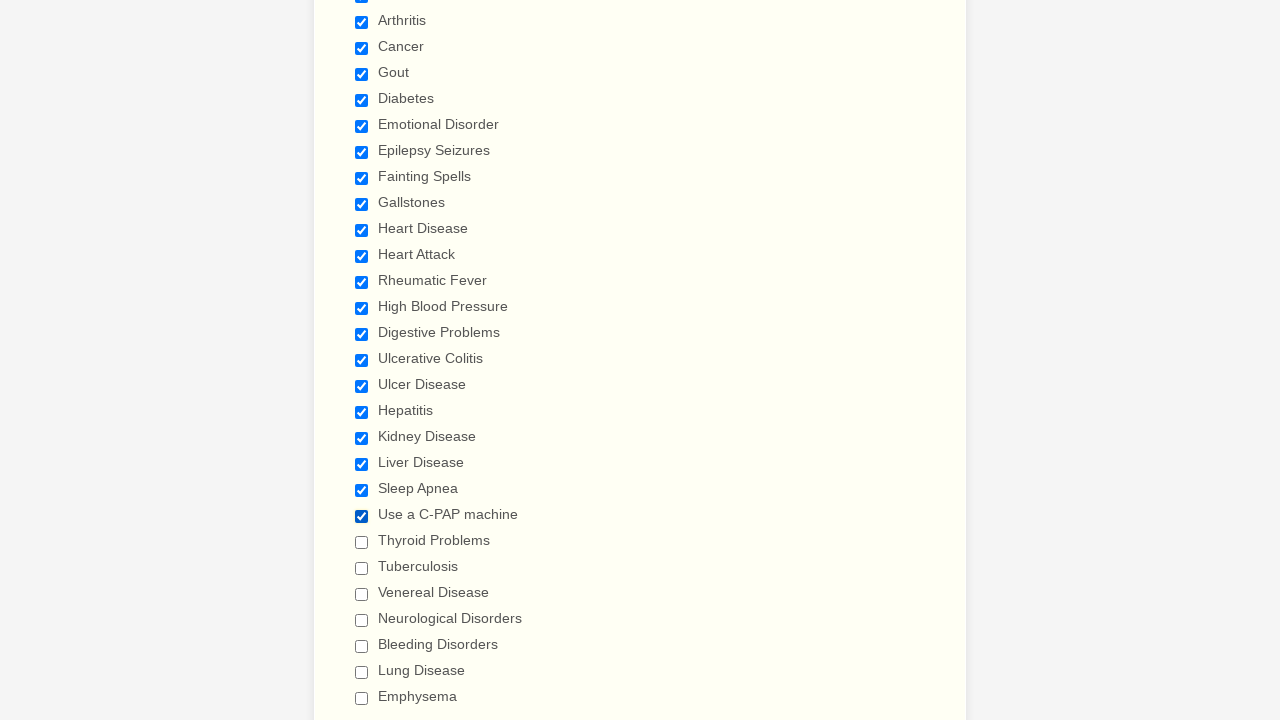

Selected checkbox 23 of 29 at (362, 542) on input.form-checkbox >> nth=22
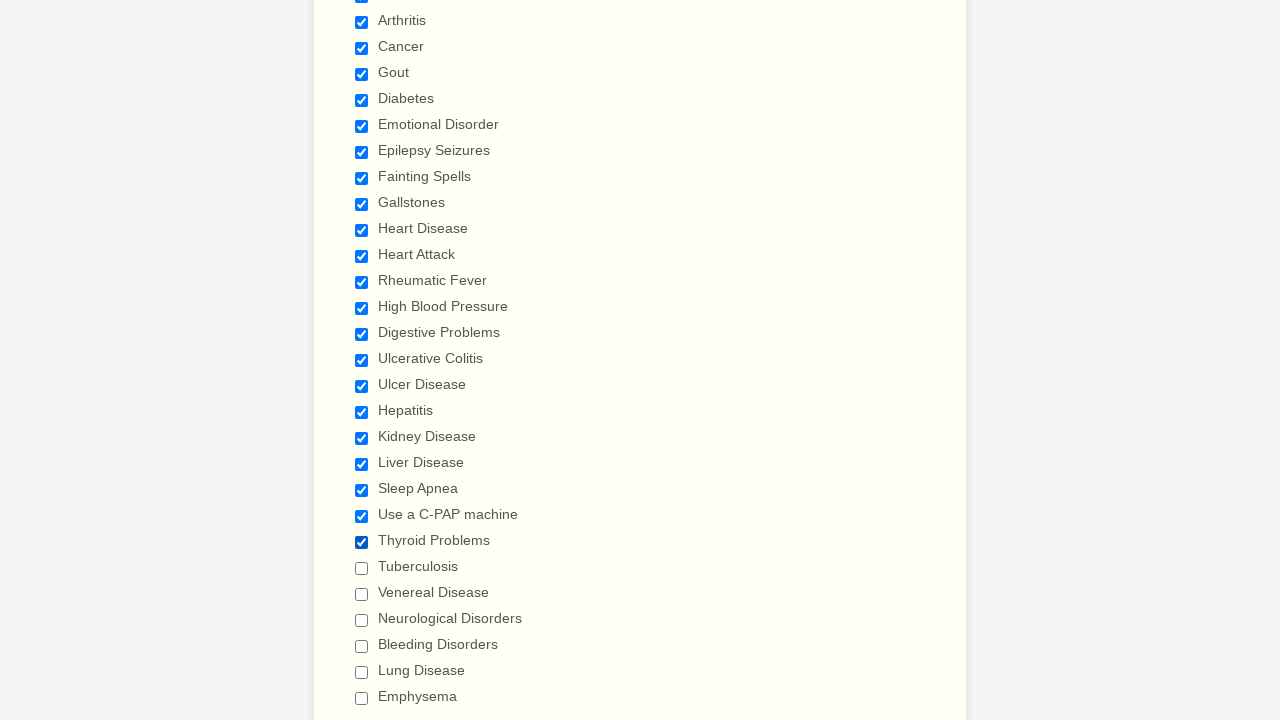

Selected checkbox 24 of 29 at (362, 568) on input.form-checkbox >> nth=23
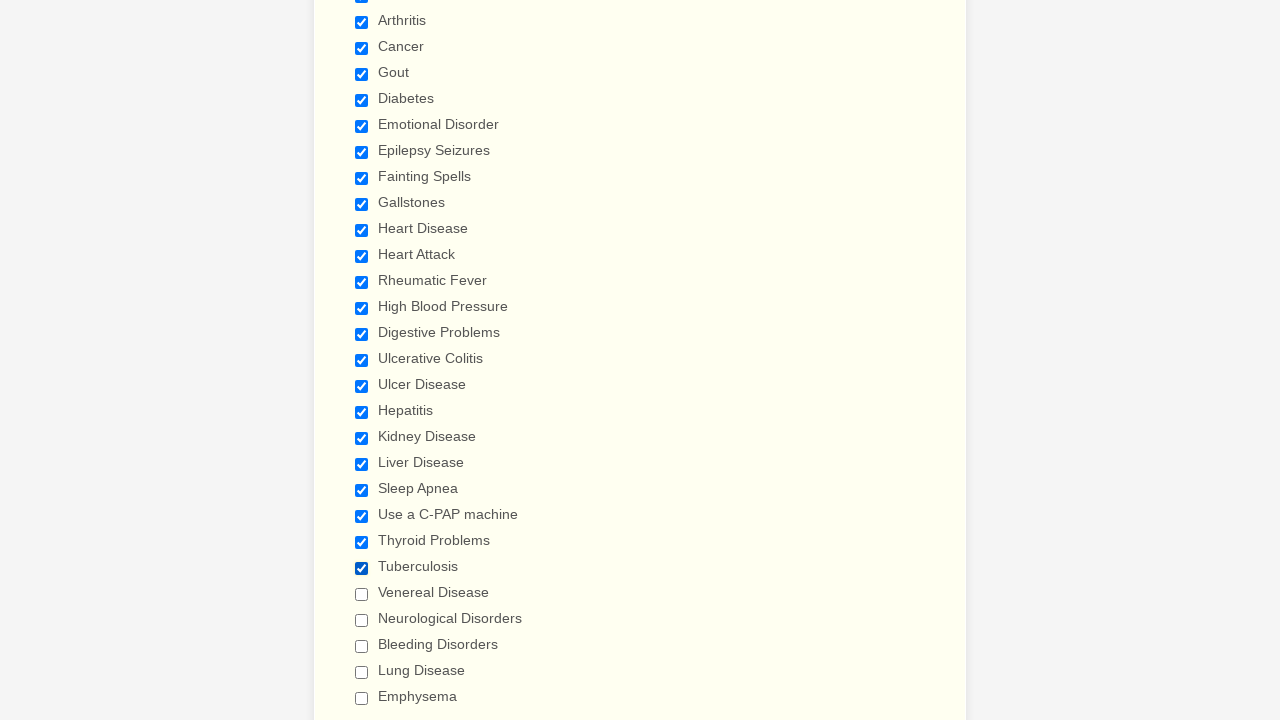

Selected checkbox 25 of 29 at (362, 594) on input.form-checkbox >> nth=24
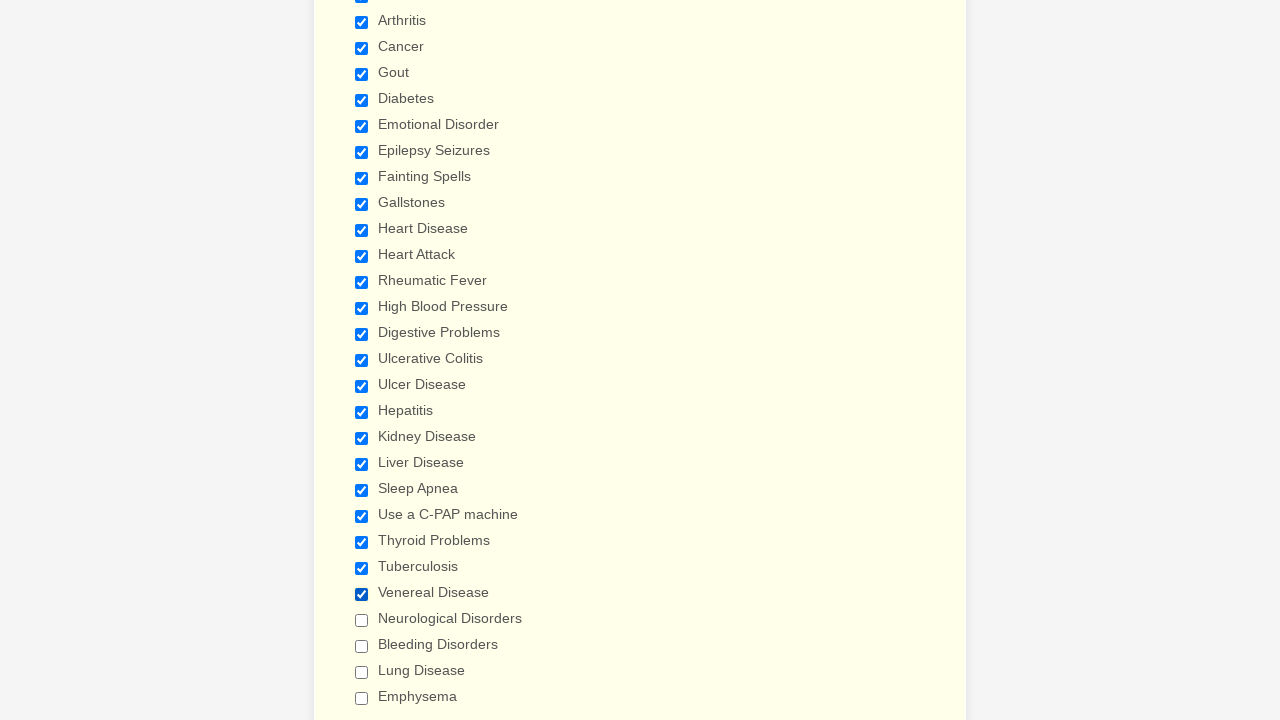

Selected checkbox 26 of 29 at (362, 620) on input.form-checkbox >> nth=25
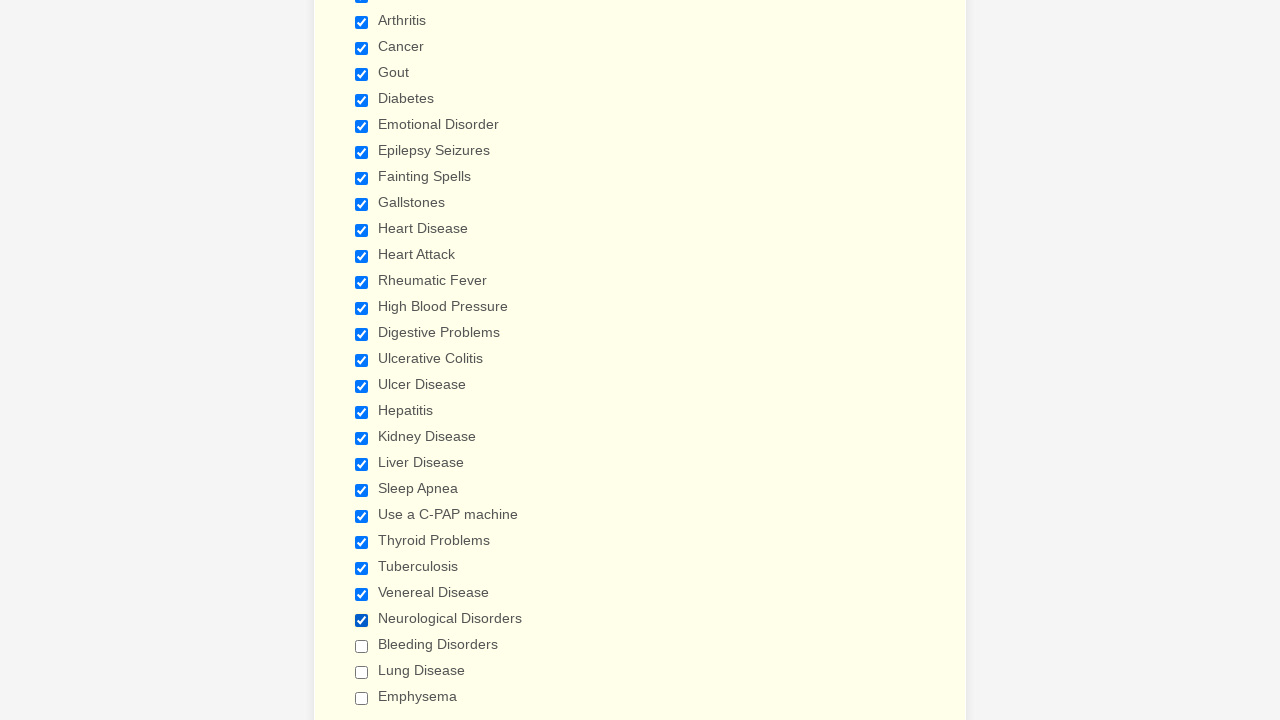

Selected checkbox 27 of 29 at (362, 646) on input.form-checkbox >> nth=26
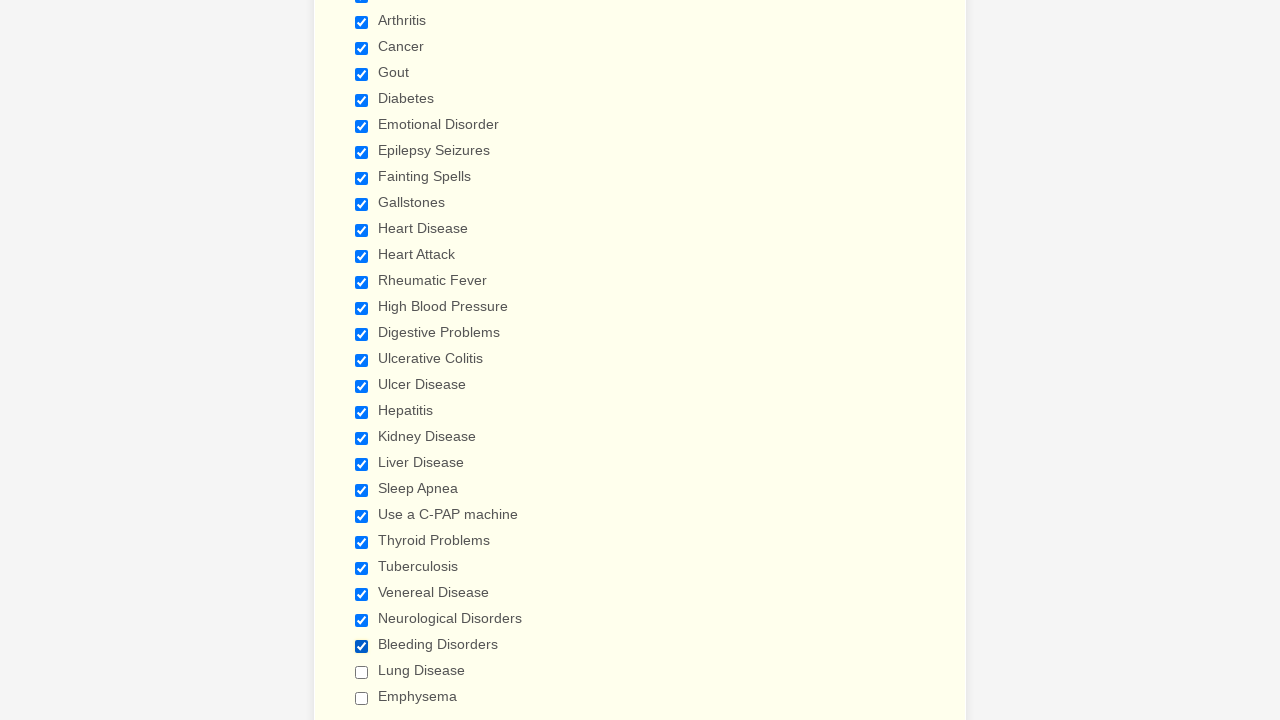

Selected checkbox 28 of 29 at (362, 672) on input.form-checkbox >> nth=27
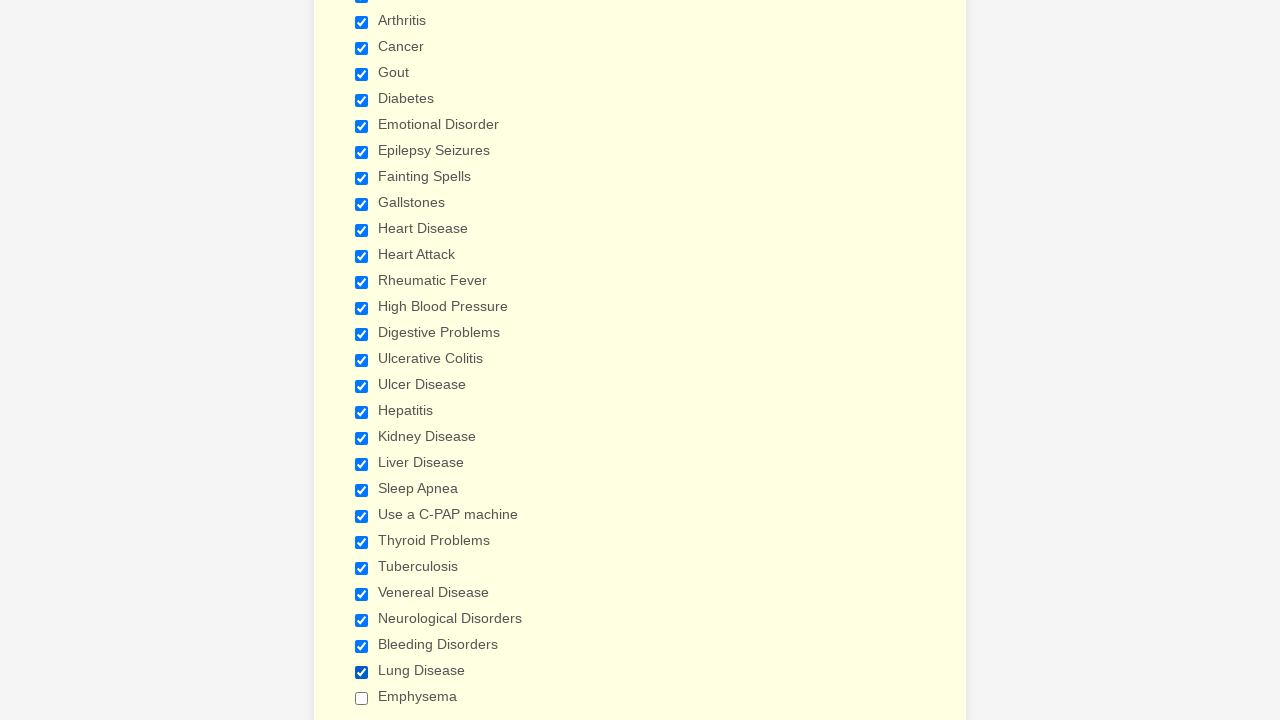

Selected checkbox 29 of 29 at (362, 698) on input.form-checkbox >> nth=28
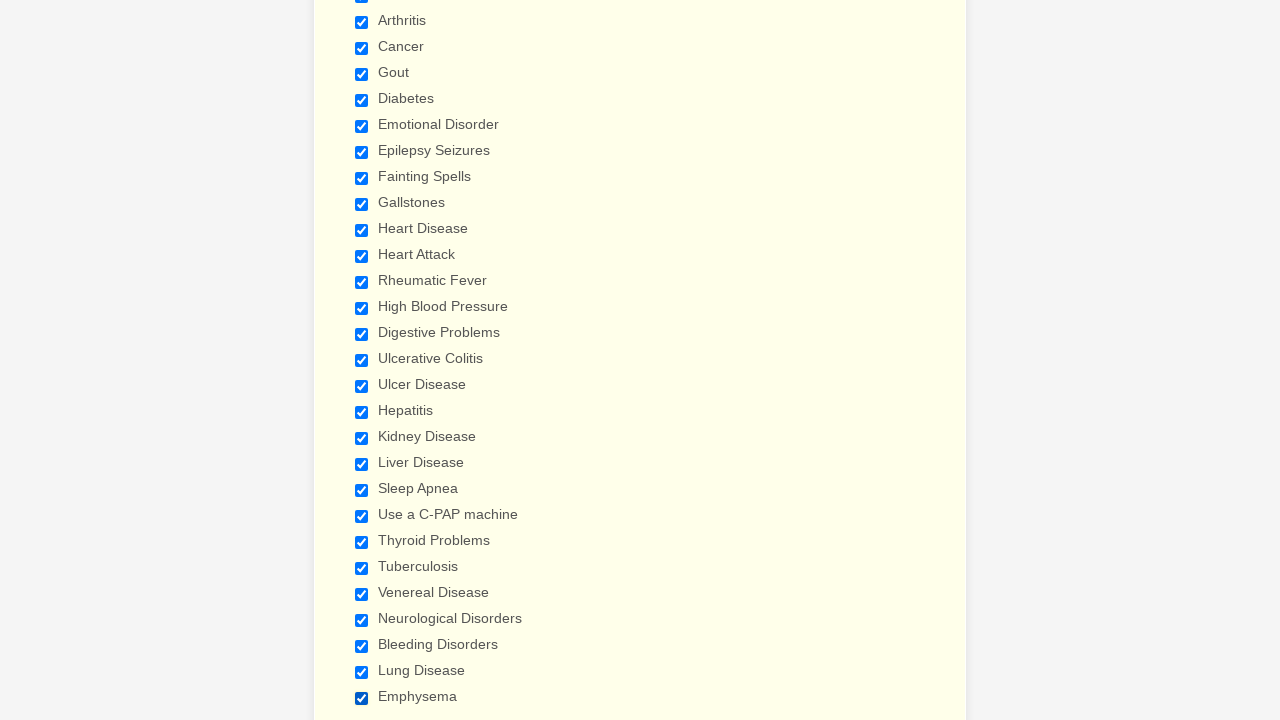

Deselected checkbox 1 of 29 at (362, 360) on input.form-checkbox >> nth=0
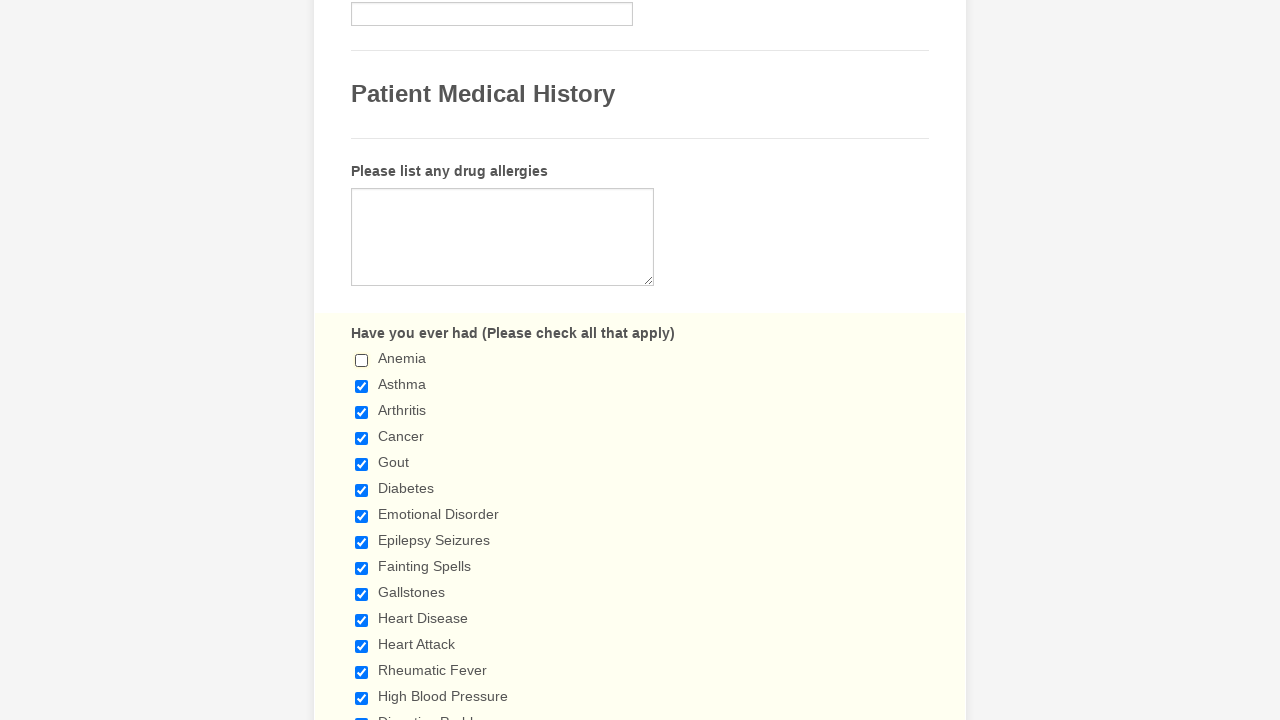

Deselected checkbox 2 of 29 at (362, 386) on input.form-checkbox >> nth=1
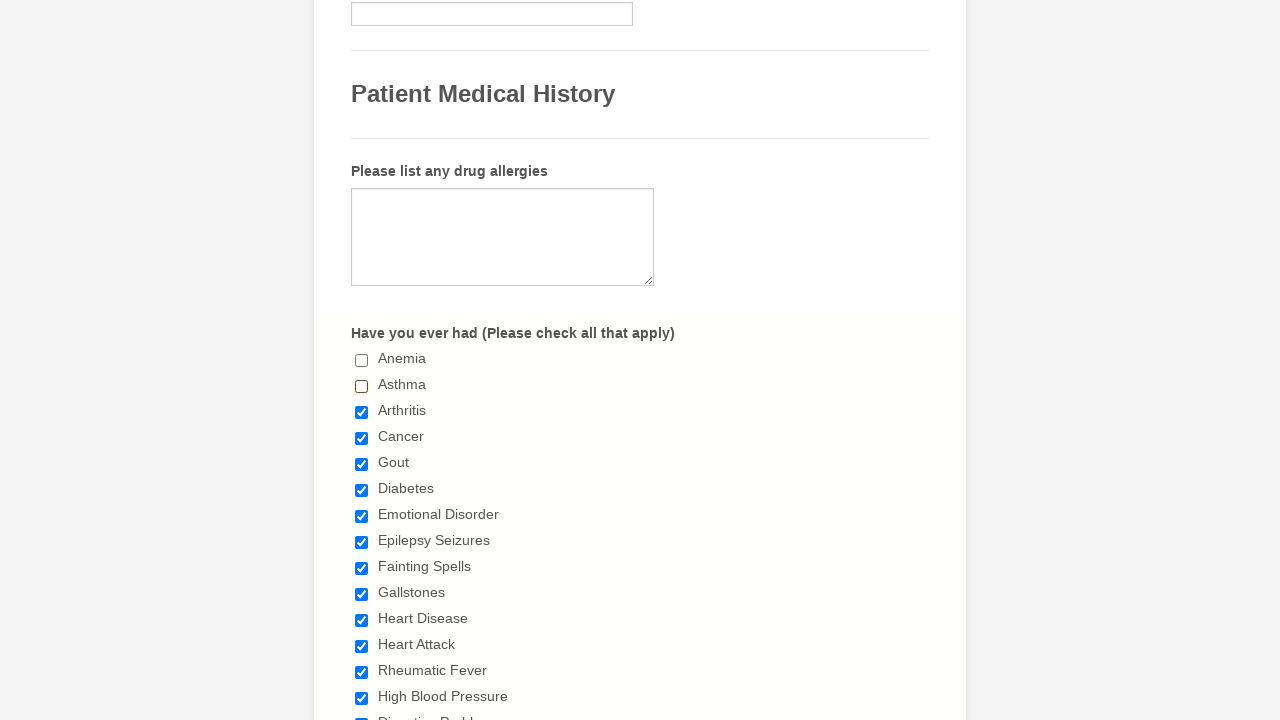

Deselected checkbox 3 of 29 at (362, 412) on input.form-checkbox >> nth=2
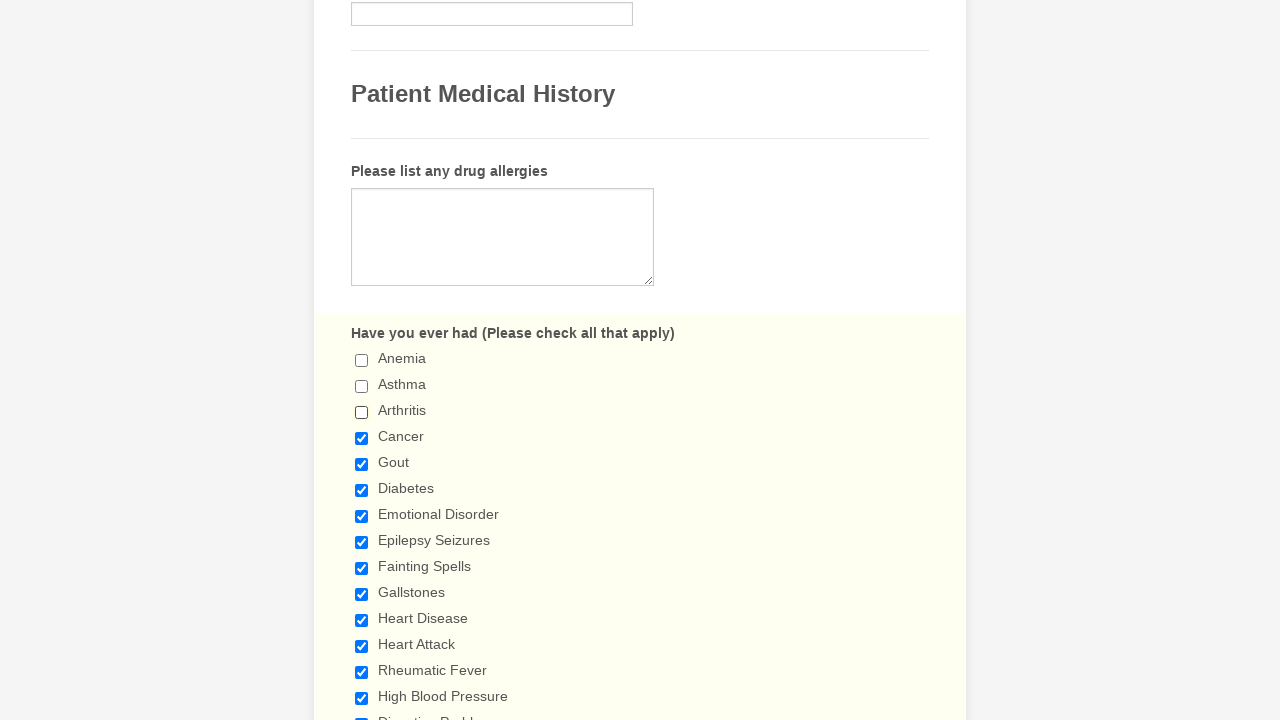

Deselected checkbox 4 of 29 at (362, 438) on input.form-checkbox >> nth=3
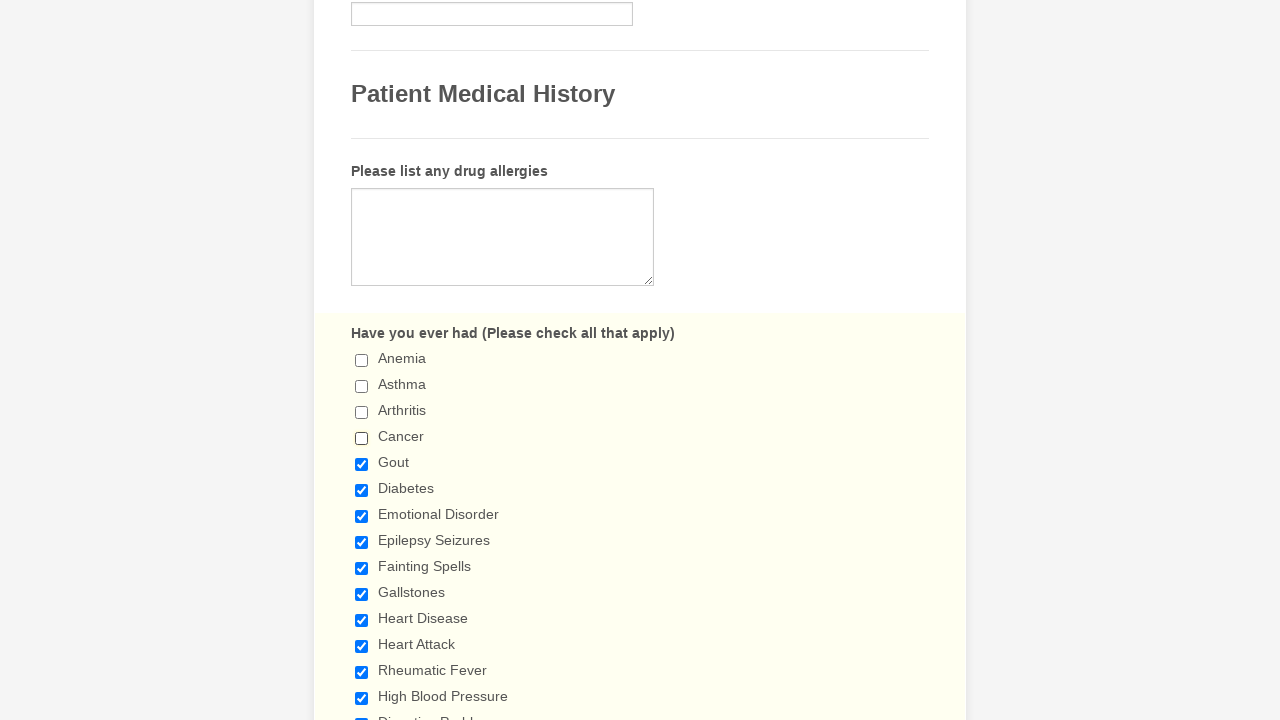

Deselected checkbox 5 of 29 at (362, 464) on input.form-checkbox >> nth=4
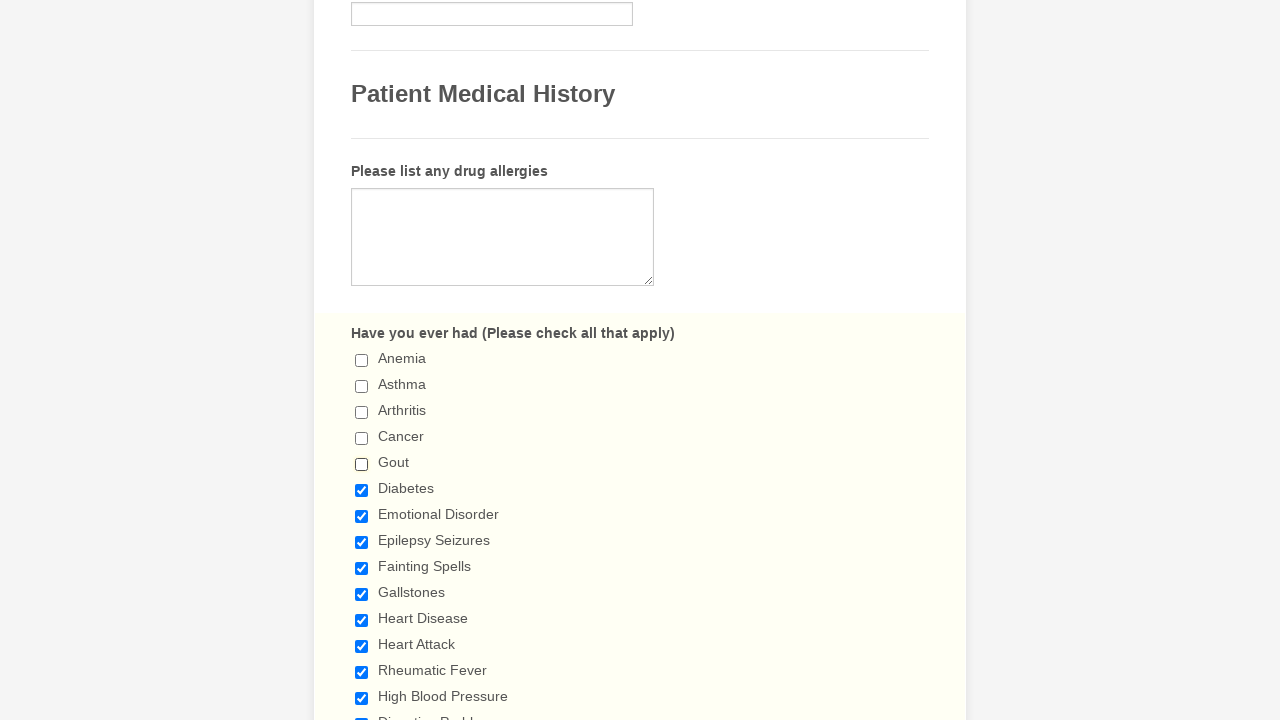

Deselected checkbox 6 of 29 at (362, 490) on input.form-checkbox >> nth=5
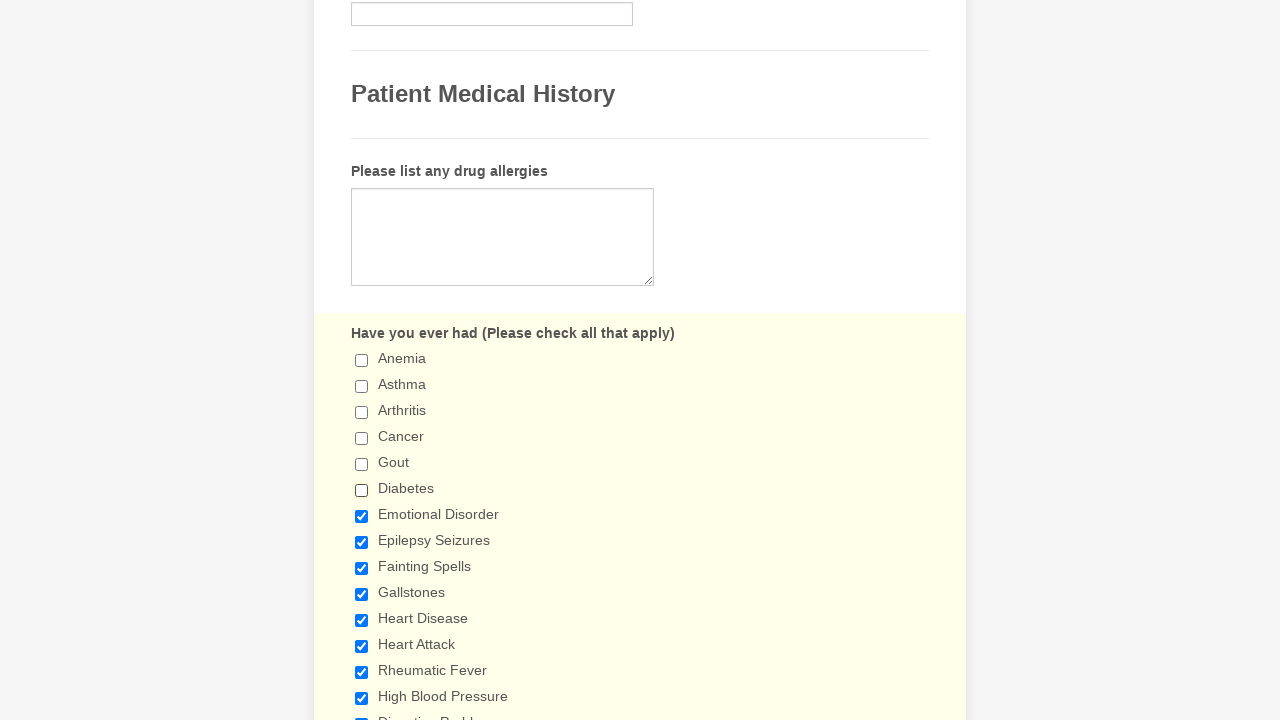

Deselected checkbox 7 of 29 at (362, 516) on input.form-checkbox >> nth=6
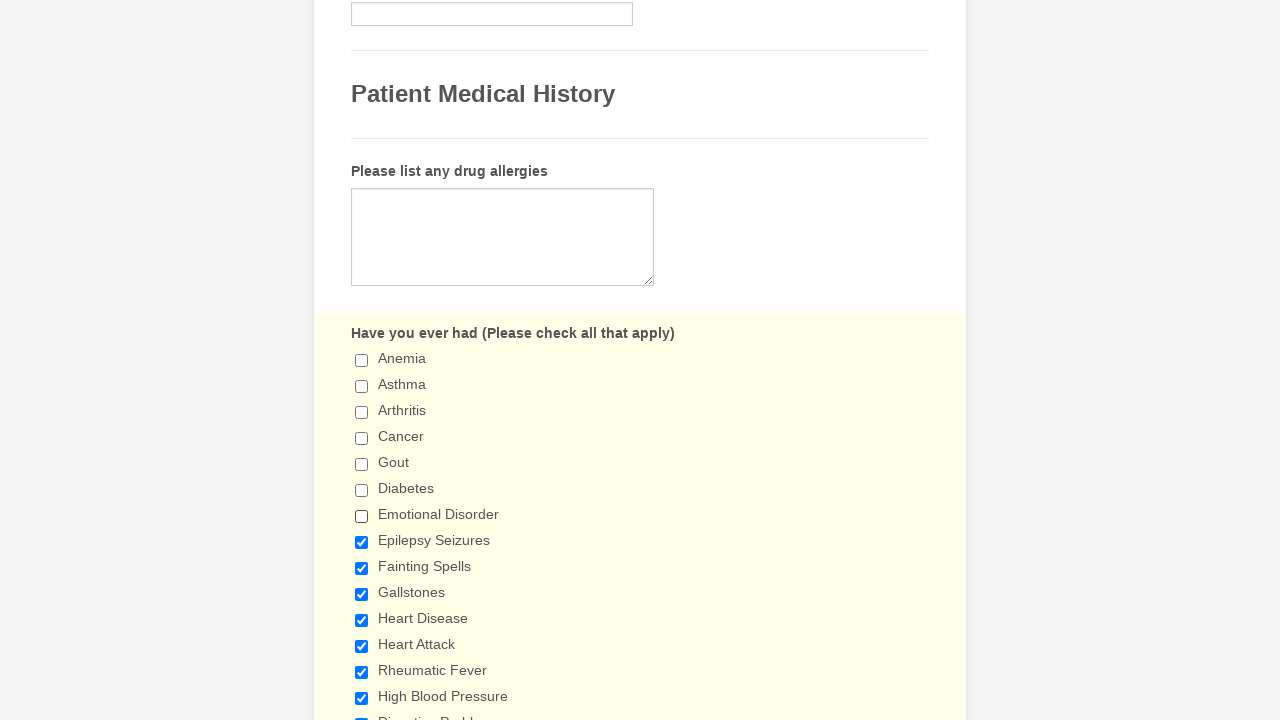

Deselected checkbox 8 of 29 at (362, 542) on input.form-checkbox >> nth=7
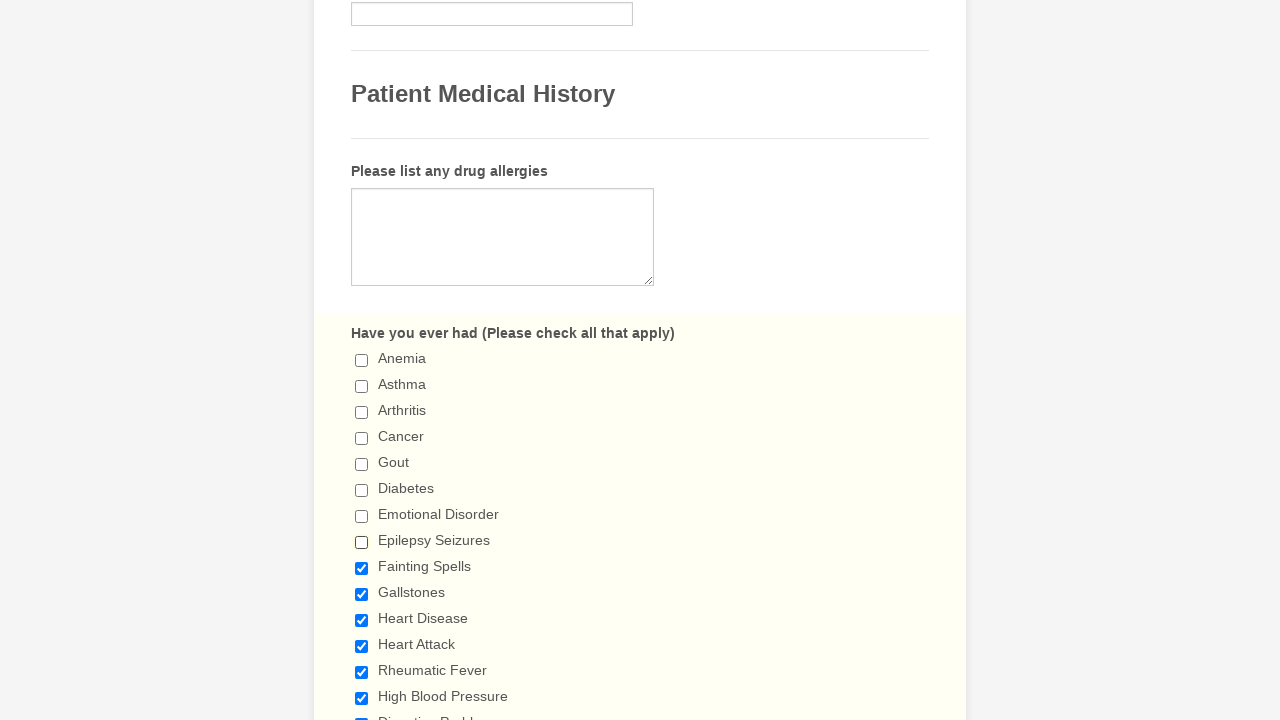

Deselected checkbox 9 of 29 at (362, 568) on input.form-checkbox >> nth=8
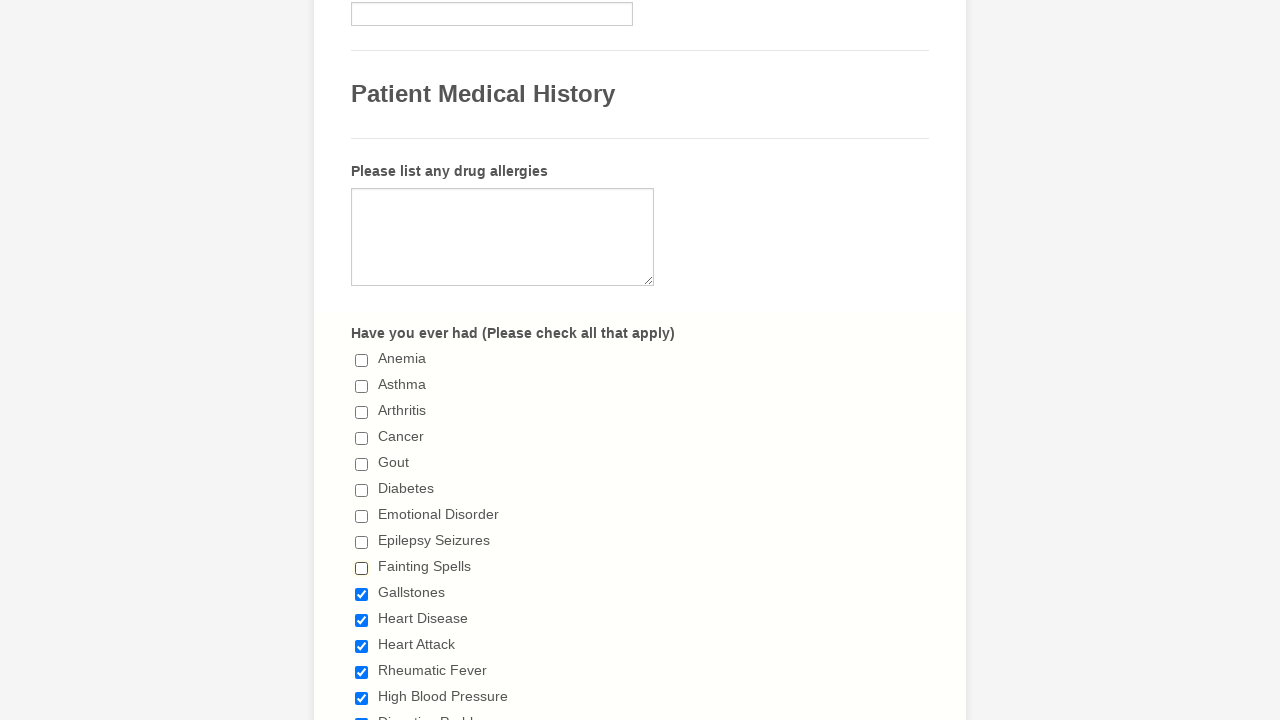

Deselected checkbox 10 of 29 at (362, 594) on input.form-checkbox >> nth=9
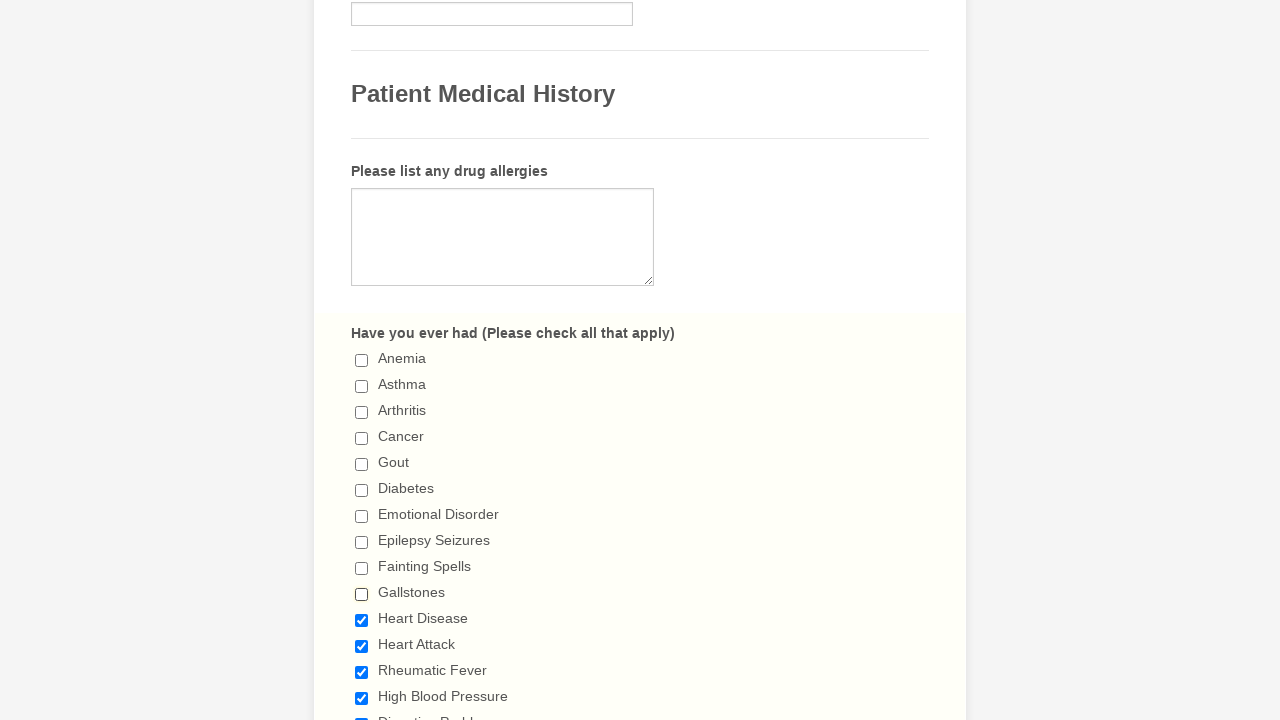

Deselected checkbox 11 of 29 at (362, 620) on input.form-checkbox >> nth=10
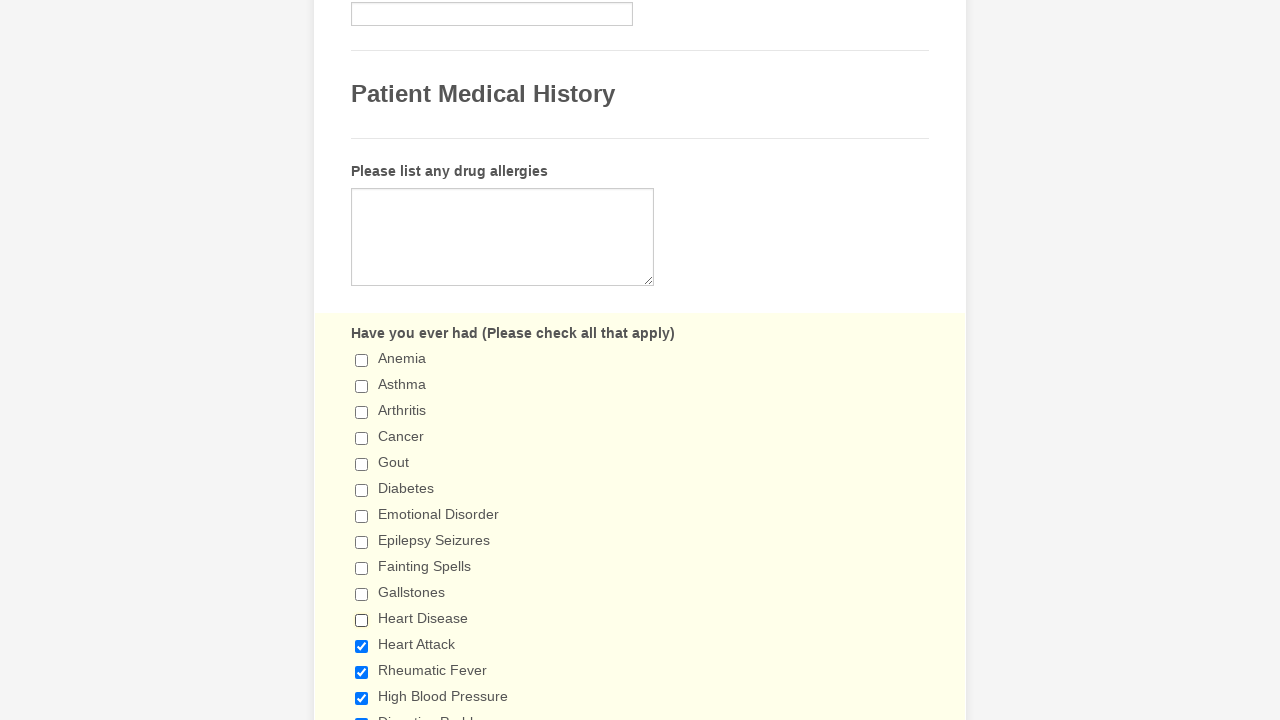

Deselected checkbox 12 of 29 at (362, 646) on input.form-checkbox >> nth=11
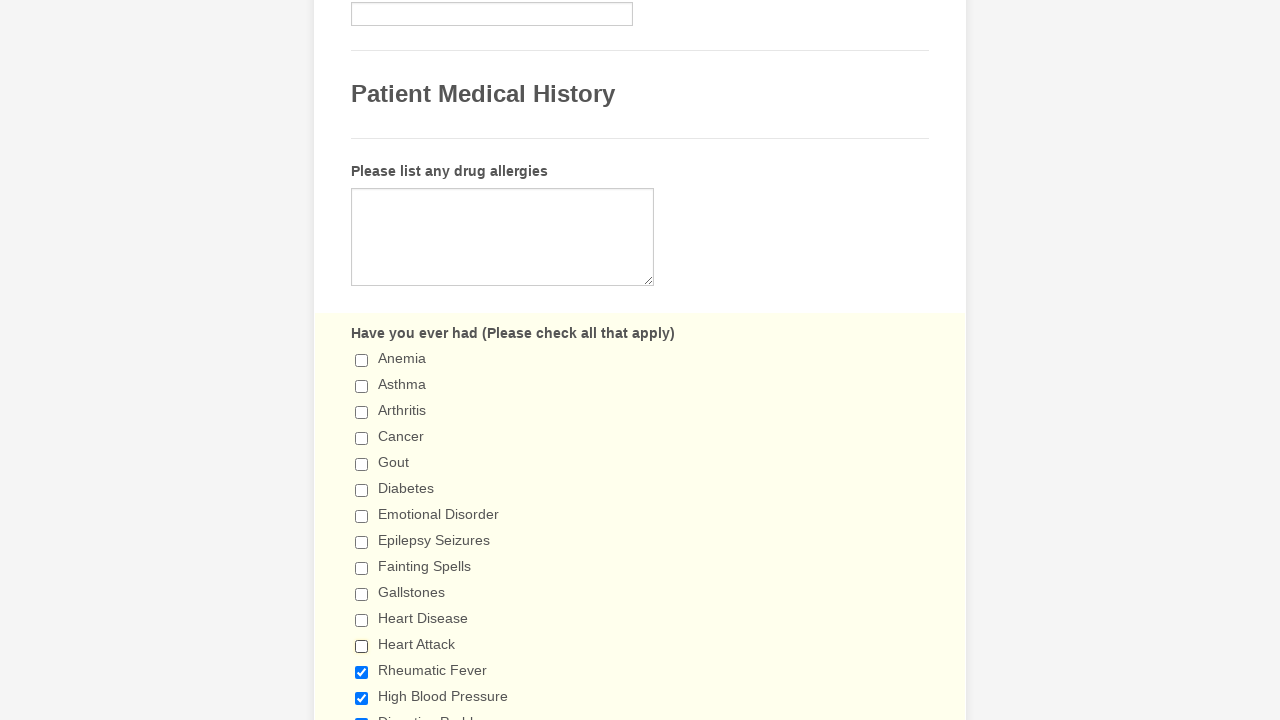

Deselected checkbox 13 of 29 at (362, 672) on input.form-checkbox >> nth=12
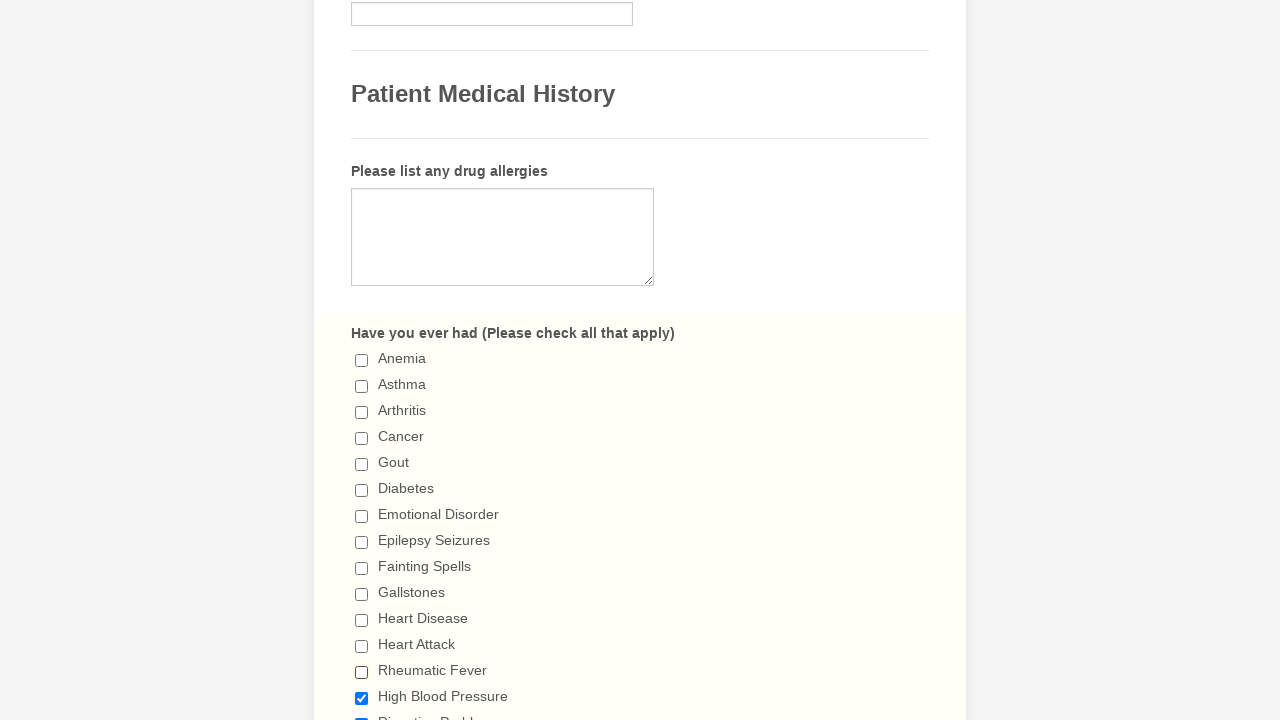

Deselected checkbox 14 of 29 at (362, 698) on input.form-checkbox >> nth=13
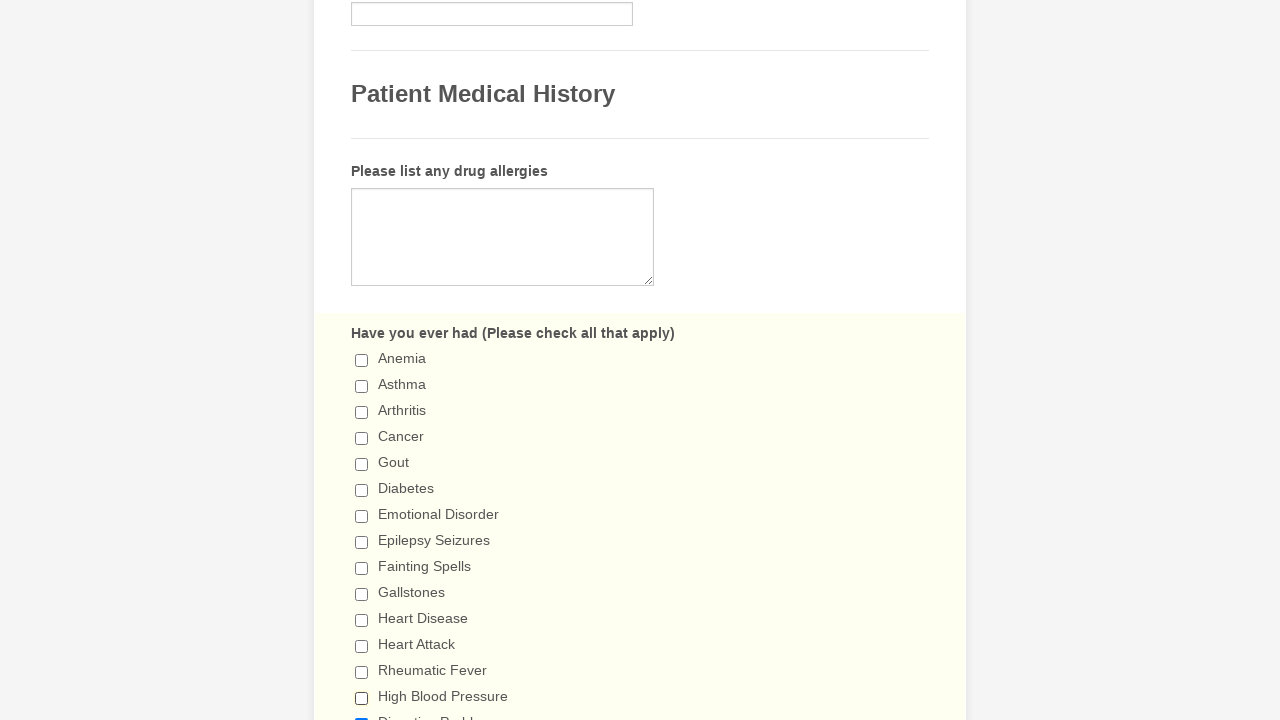

Deselected checkbox 15 of 29 at (362, 714) on input.form-checkbox >> nth=14
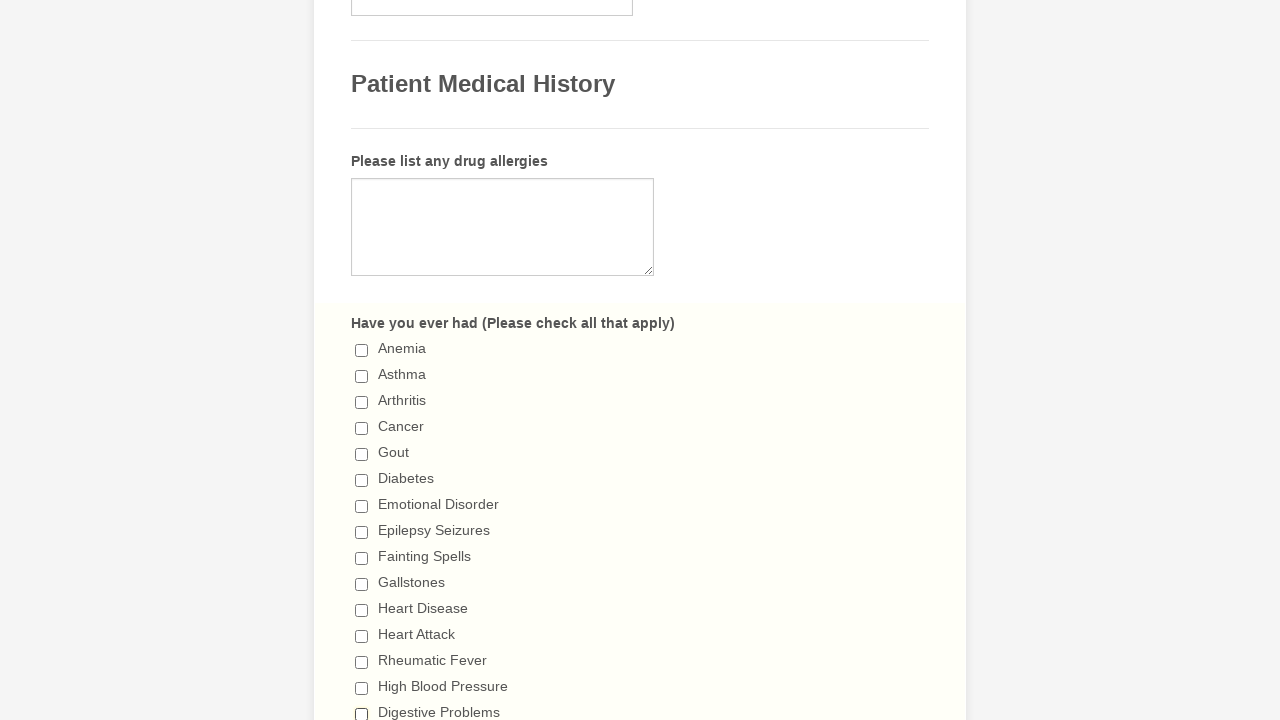

Deselected checkbox 16 of 29 at (362, 360) on input.form-checkbox >> nth=15
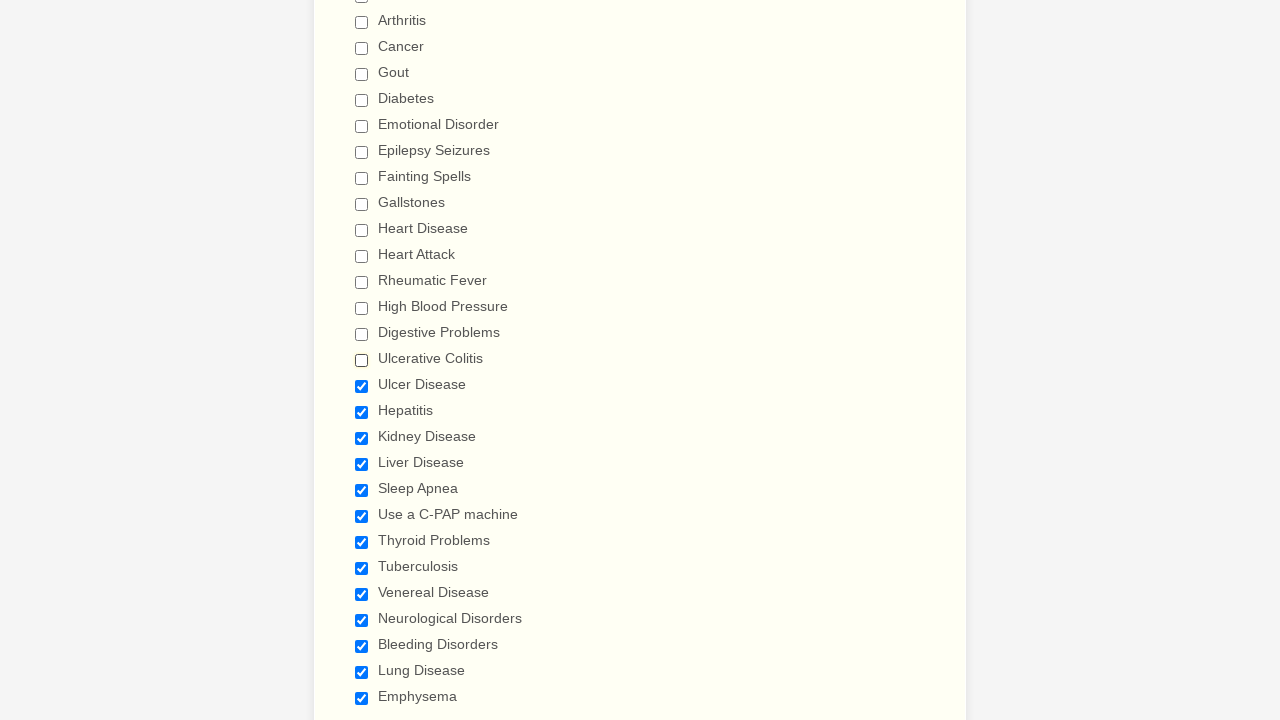

Deselected checkbox 17 of 29 at (362, 386) on input.form-checkbox >> nth=16
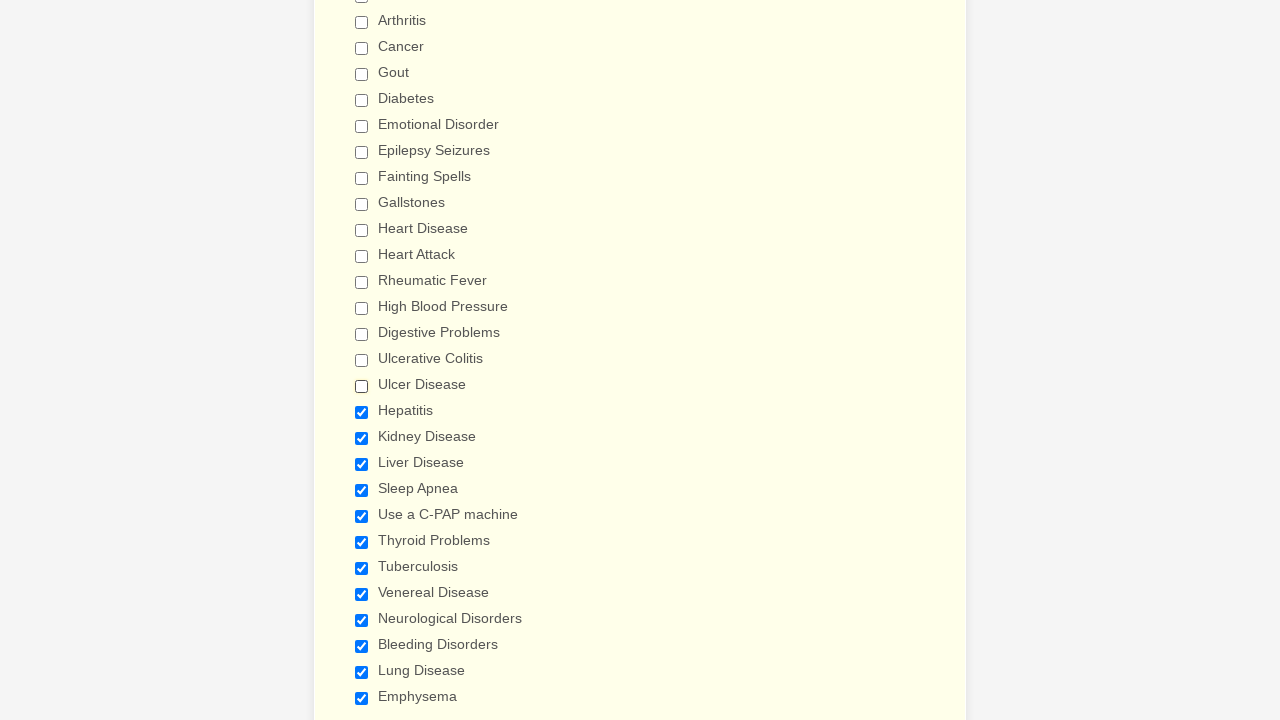

Deselected checkbox 18 of 29 at (362, 412) on input.form-checkbox >> nth=17
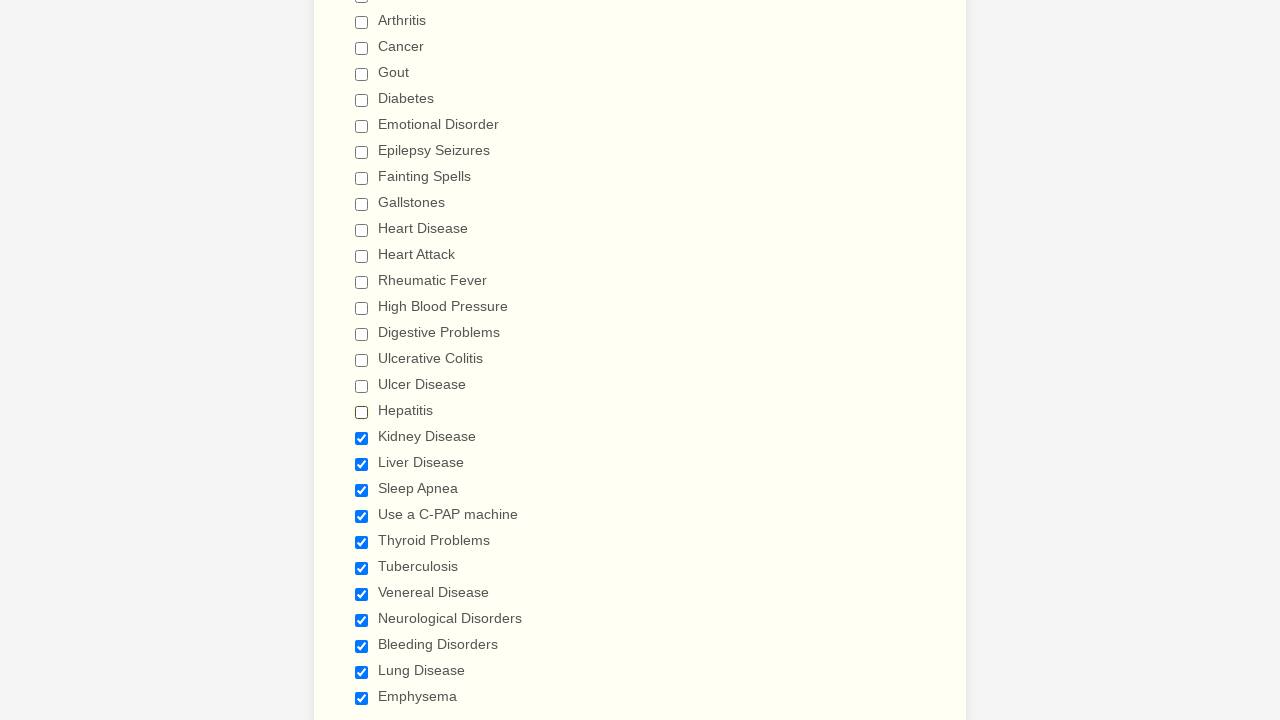

Deselected checkbox 19 of 29 at (362, 438) on input.form-checkbox >> nth=18
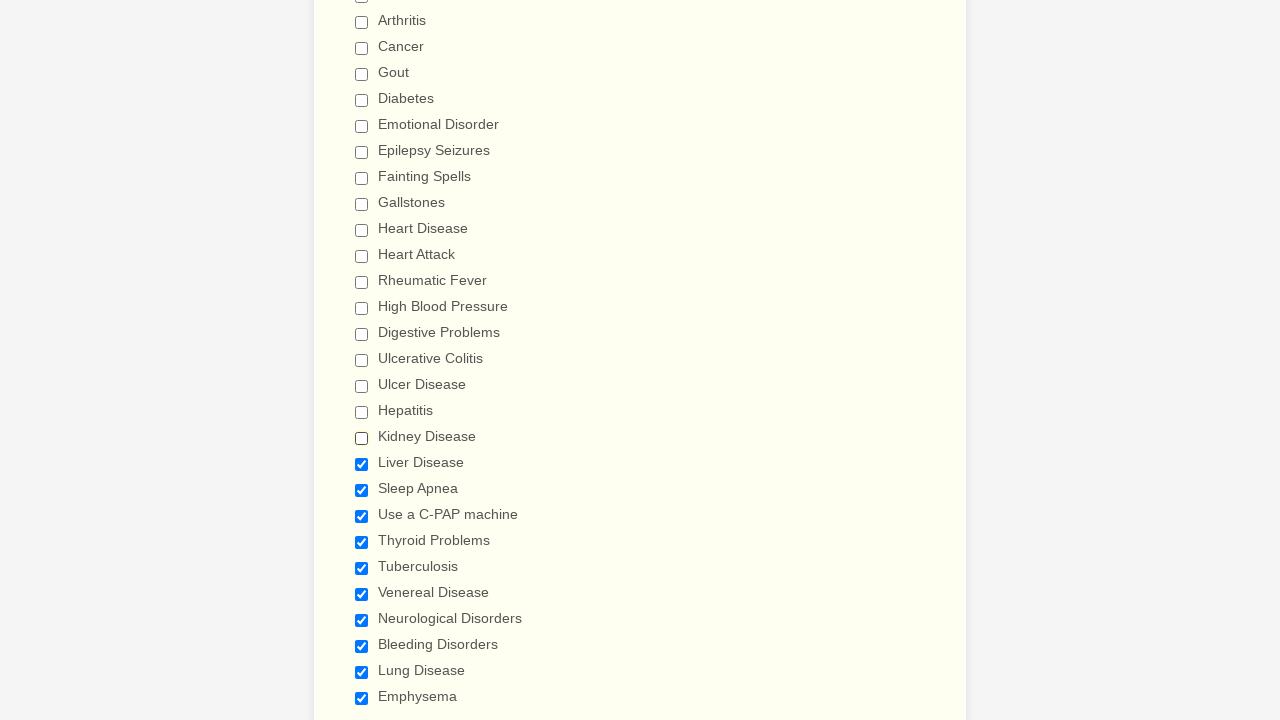

Deselected checkbox 20 of 29 at (362, 464) on input.form-checkbox >> nth=19
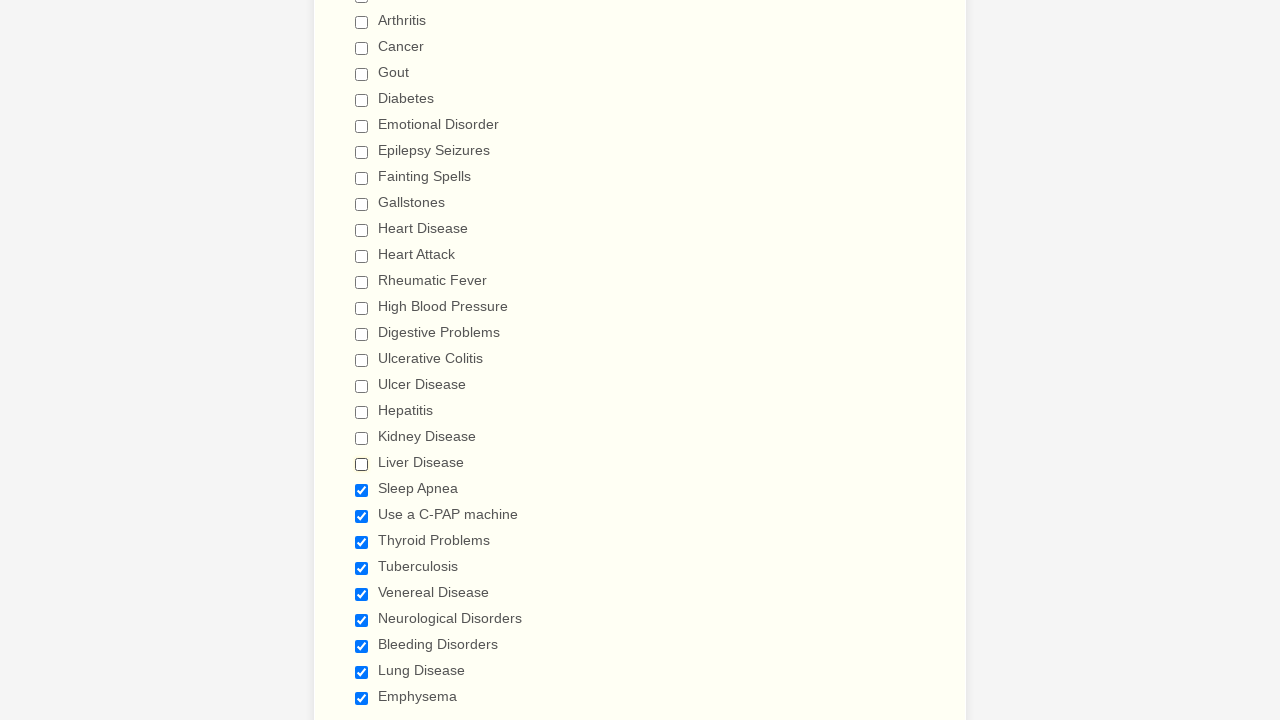

Deselected checkbox 21 of 29 at (362, 490) on input.form-checkbox >> nth=20
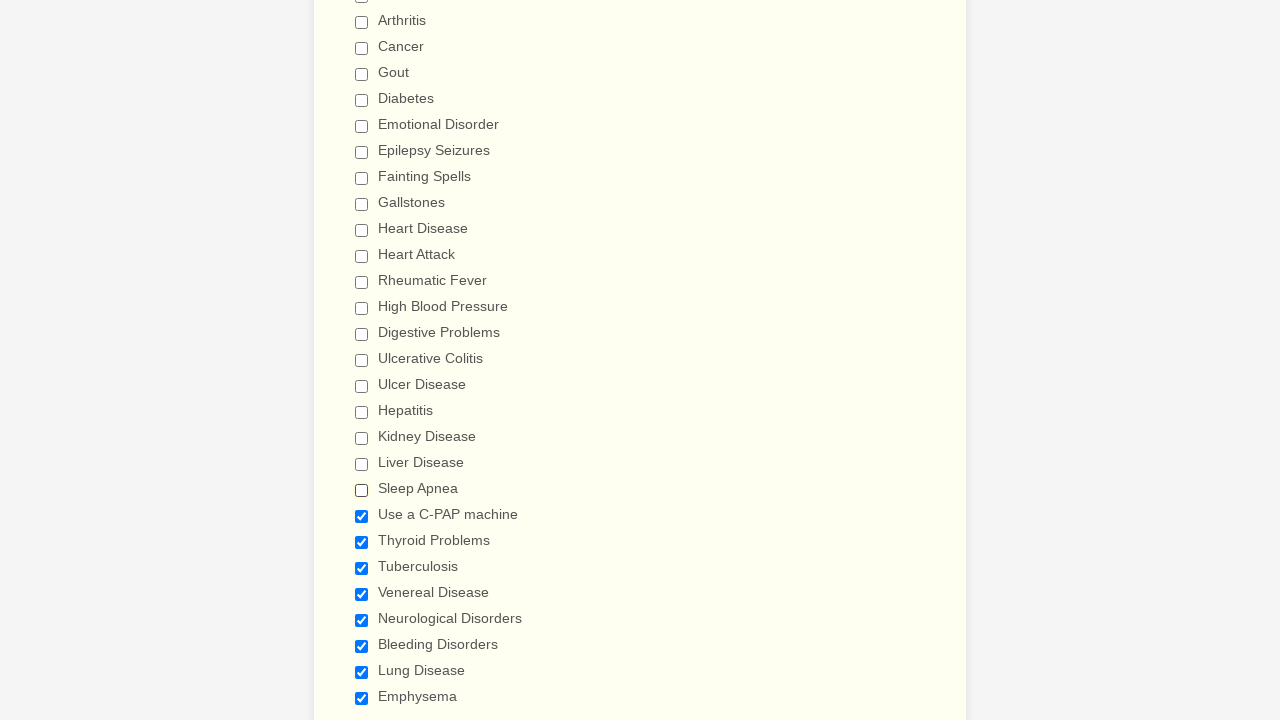

Deselected checkbox 22 of 29 at (362, 516) on input.form-checkbox >> nth=21
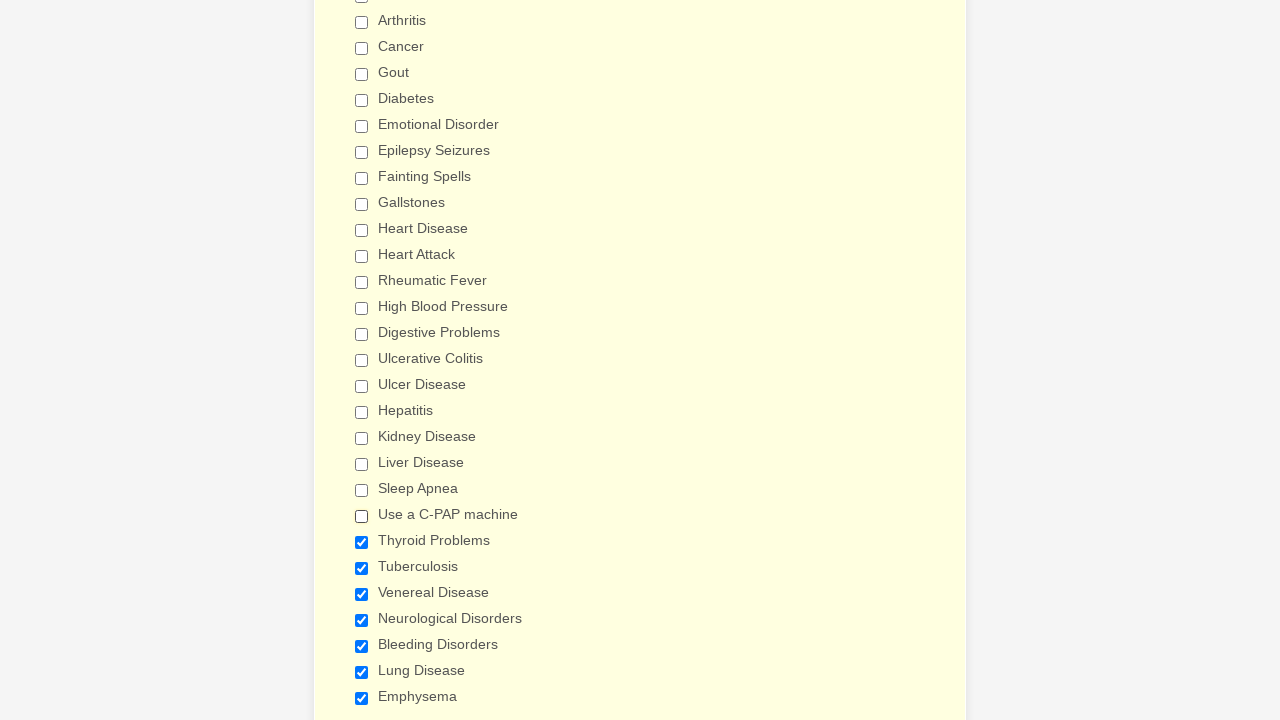

Deselected checkbox 23 of 29 at (362, 542) on input.form-checkbox >> nth=22
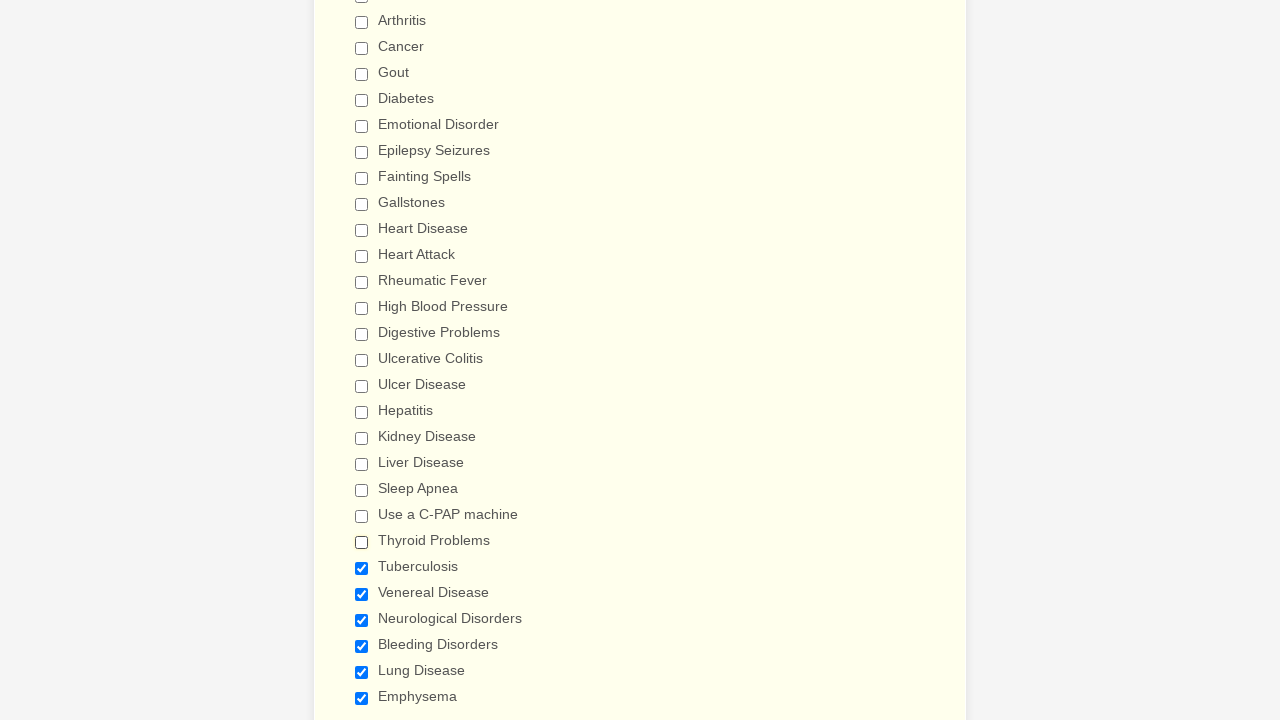

Deselected checkbox 24 of 29 at (362, 568) on input.form-checkbox >> nth=23
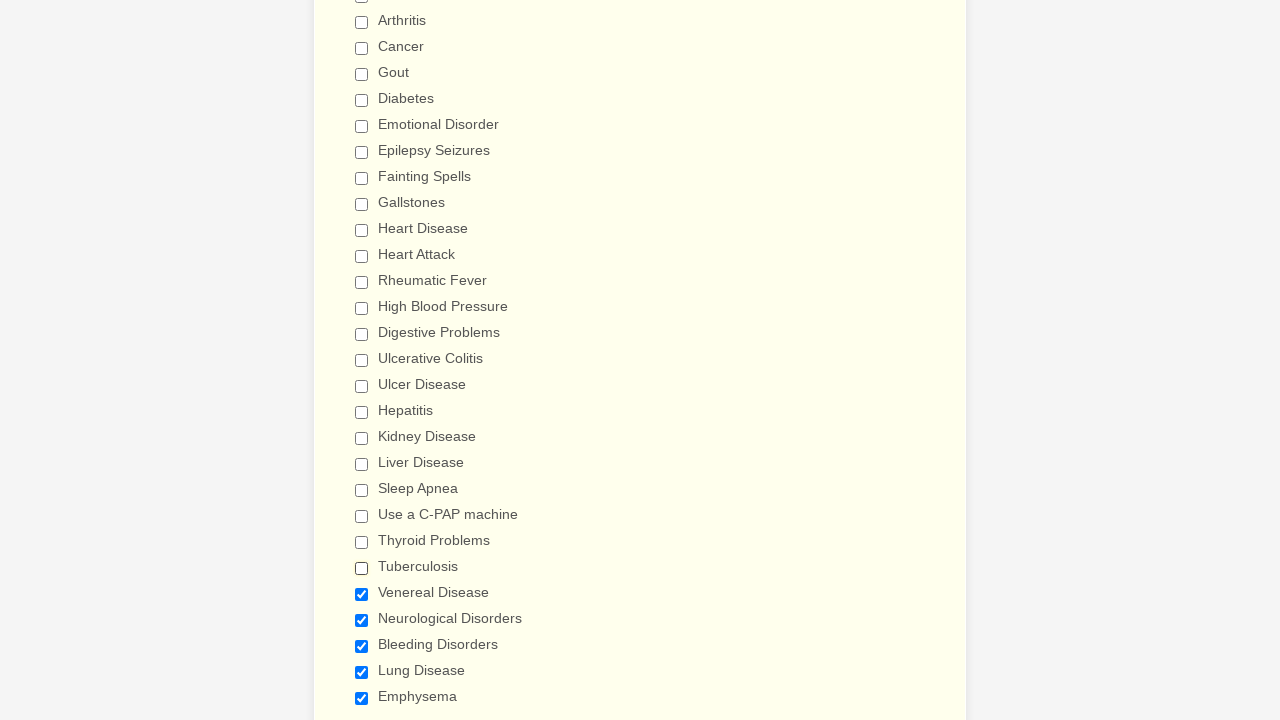

Deselected checkbox 25 of 29 at (362, 594) on input.form-checkbox >> nth=24
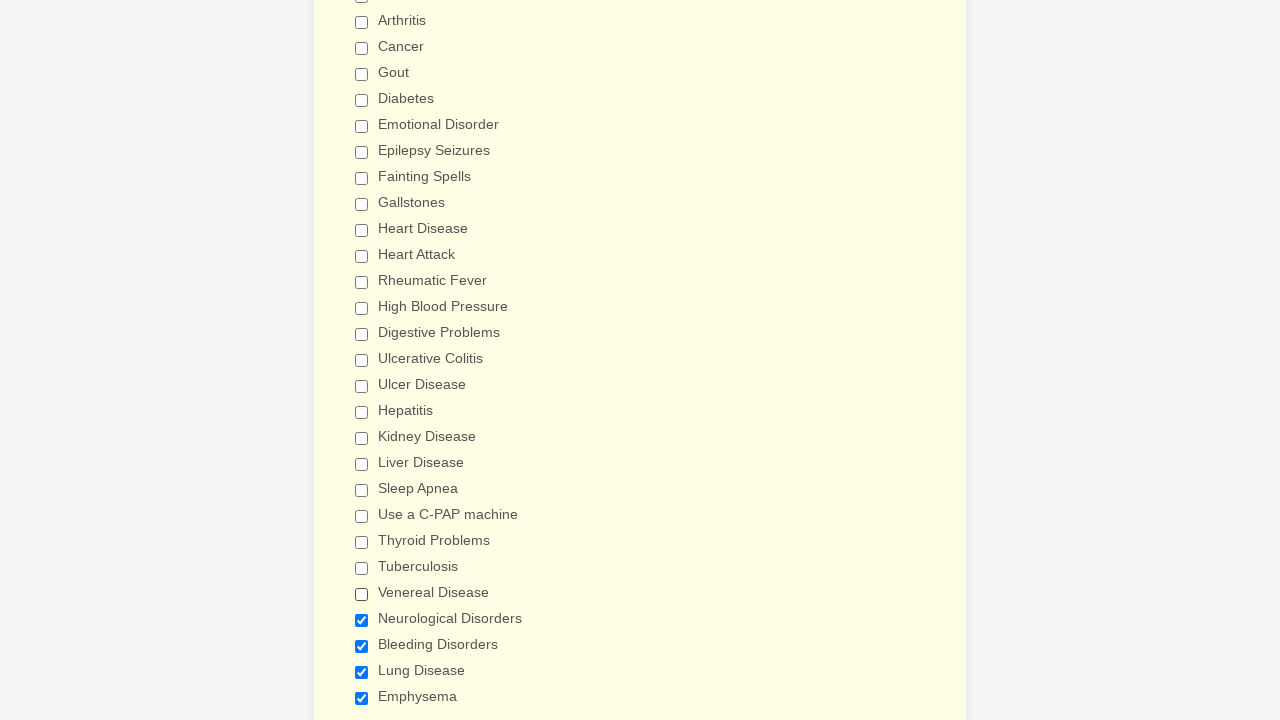

Deselected checkbox 26 of 29 at (362, 620) on input.form-checkbox >> nth=25
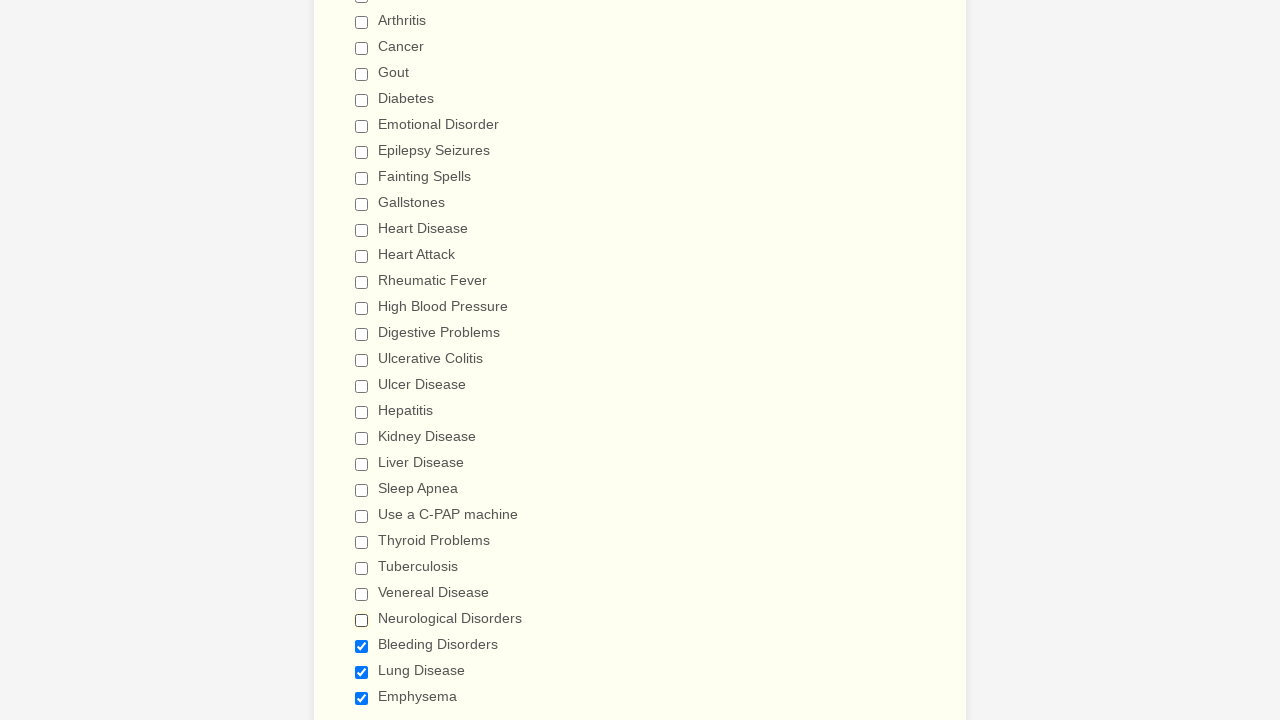

Deselected checkbox 27 of 29 at (362, 646) on input.form-checkbox >> nth=26
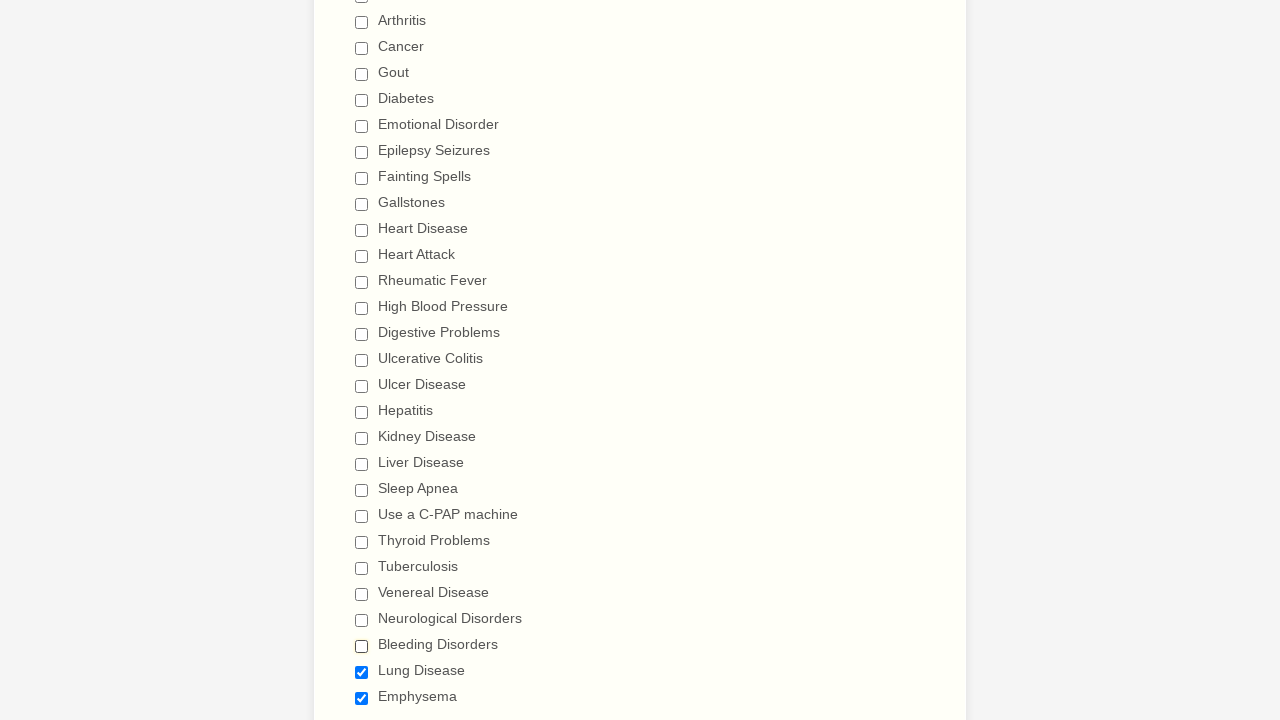

Deselected checkbox 28 of 29 at (362, 672) on input.form-checkbox >> nth=27
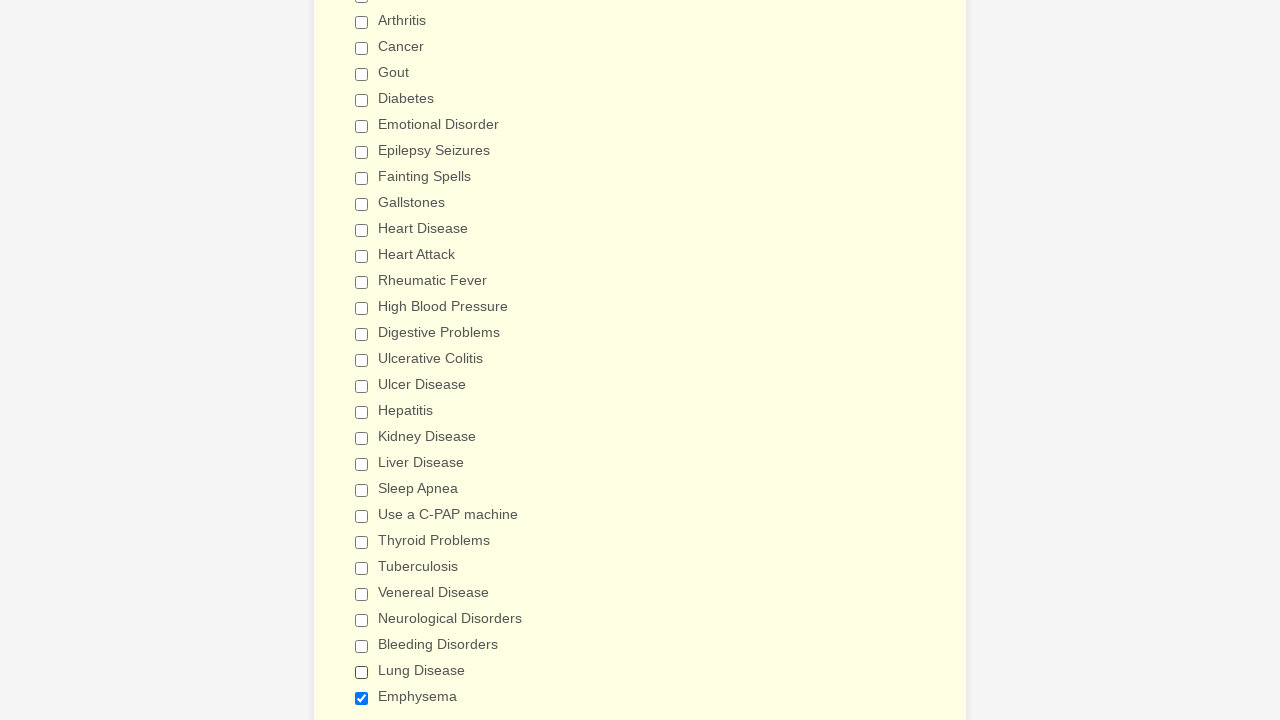

Deselected checkbox 29 of 29 at (362, 698) on input.form-checkbox >> nth=28
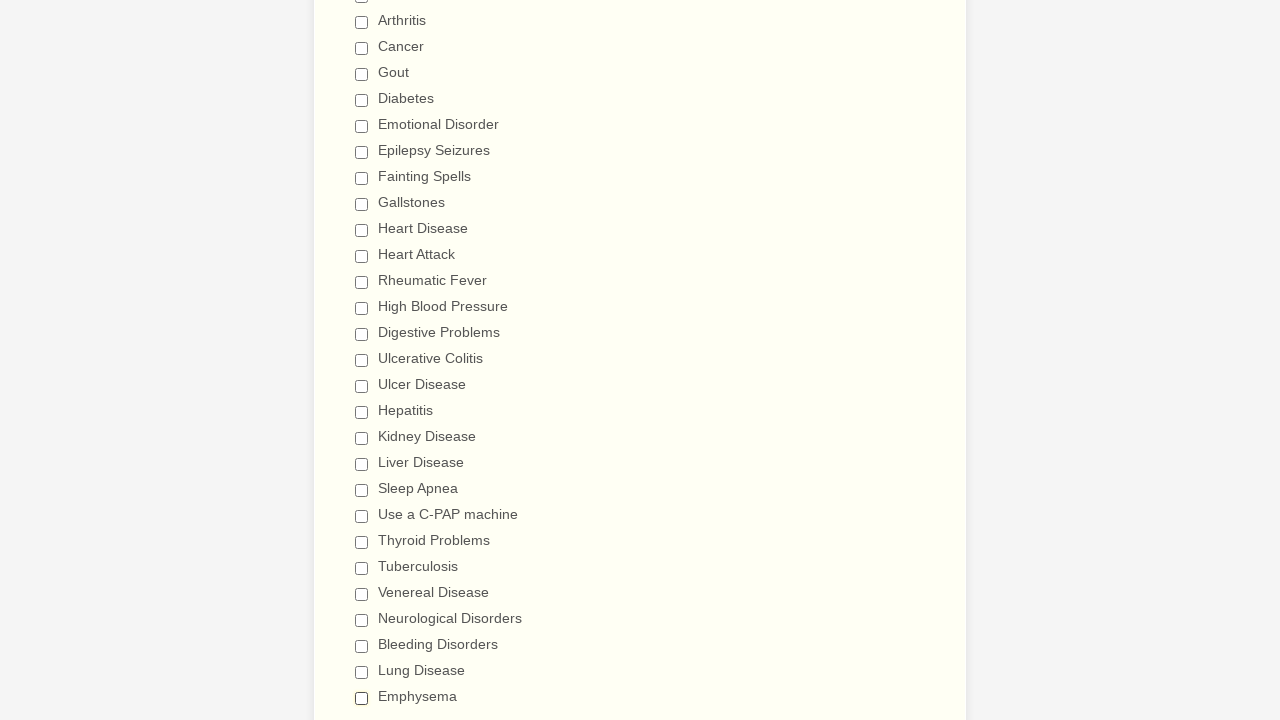

Selected 'Emotional Disorder' checkbox at (362, 126) on input[value='Emotional Disorder']
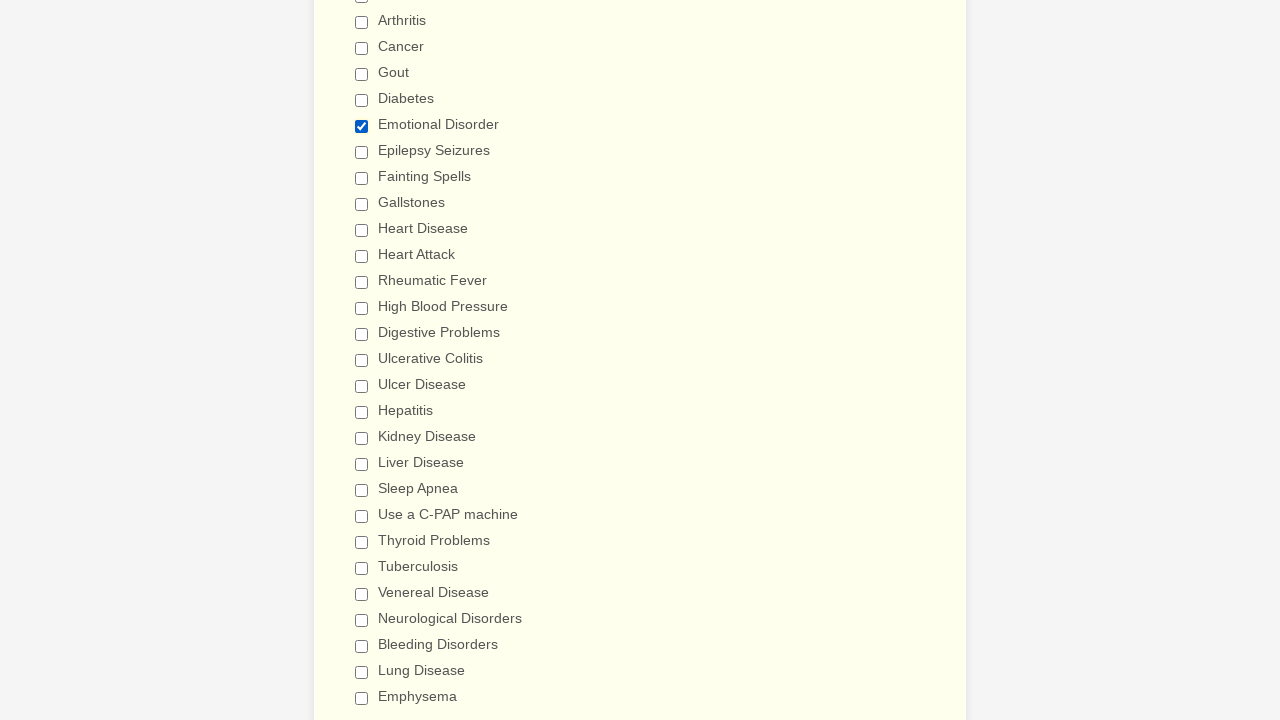

Selected 'High Blood Pressure' checkbox at (362, 308) on input[value='High Blood Pressure']
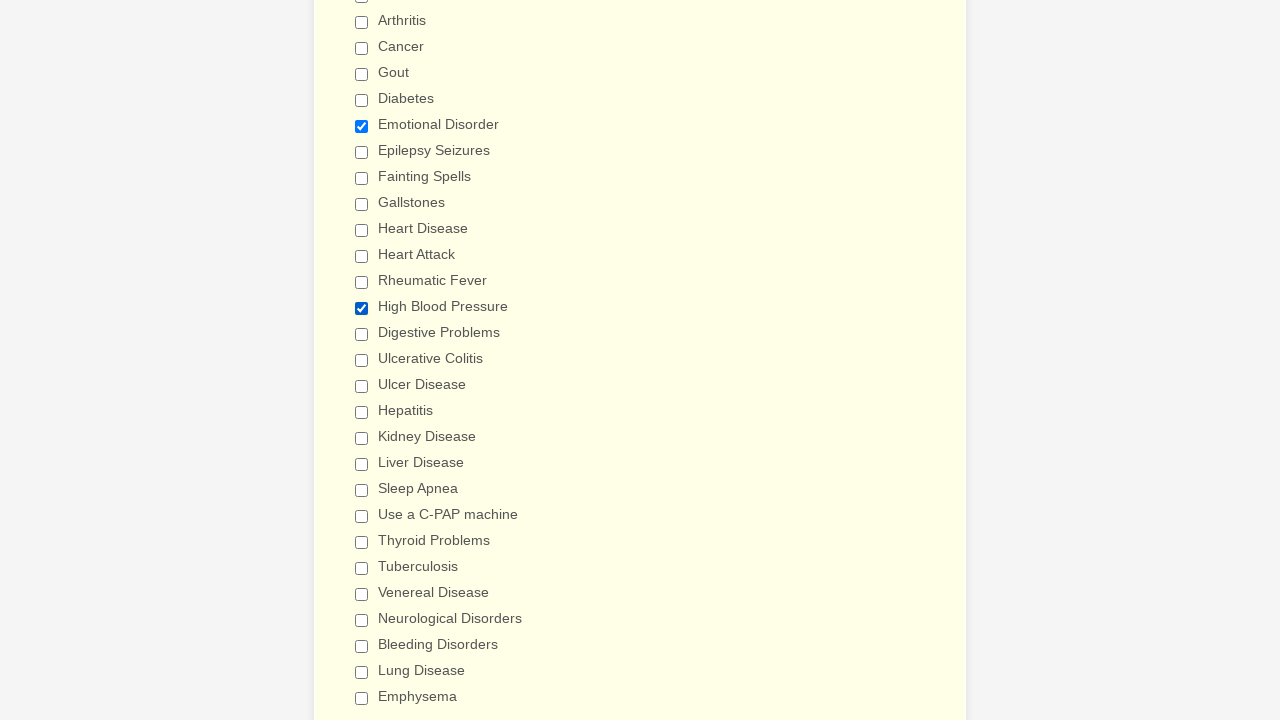

Located 'Kidney Disease' checkbox
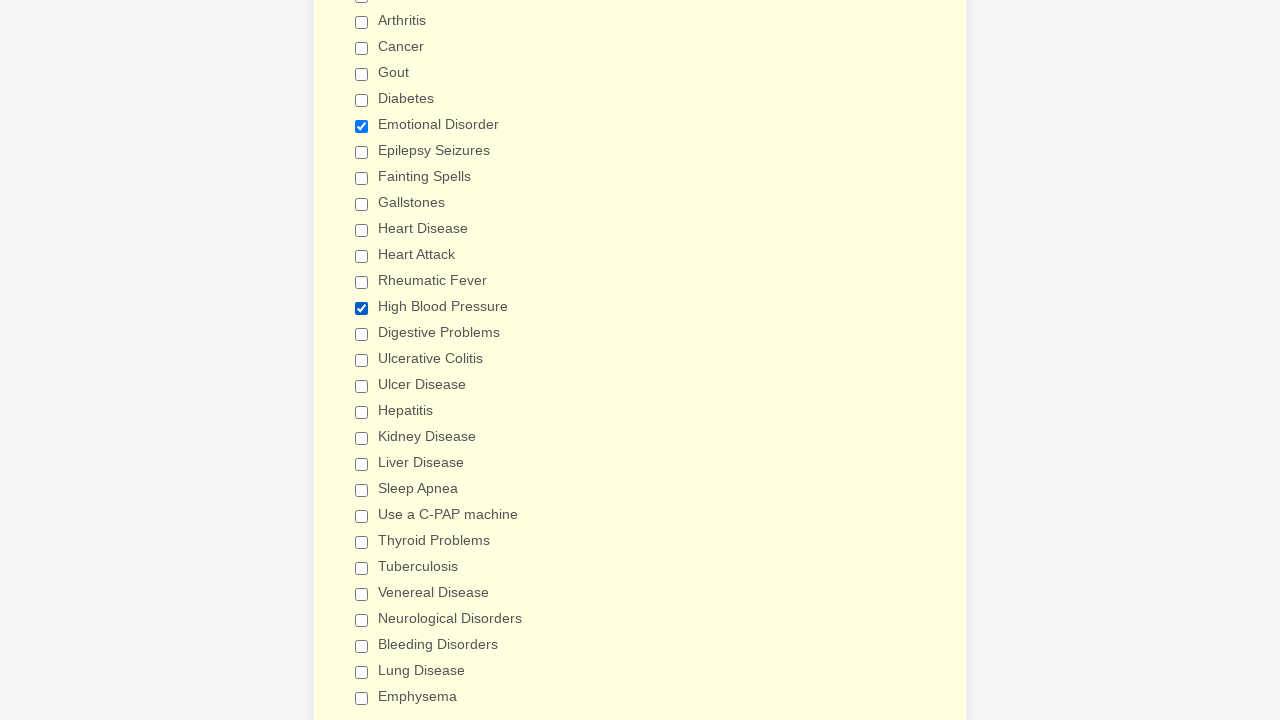

Selected 'Kidney Disease' checkbox at (362, 438) on input[value='Kidney Disease']
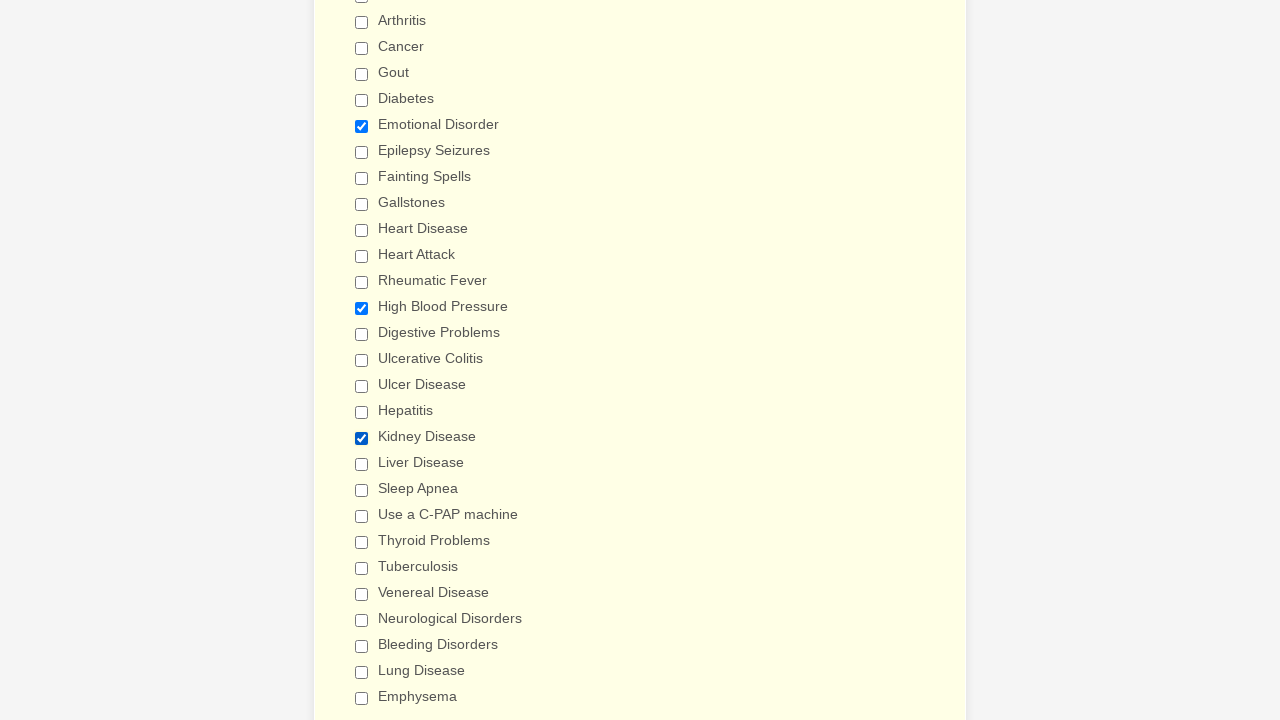

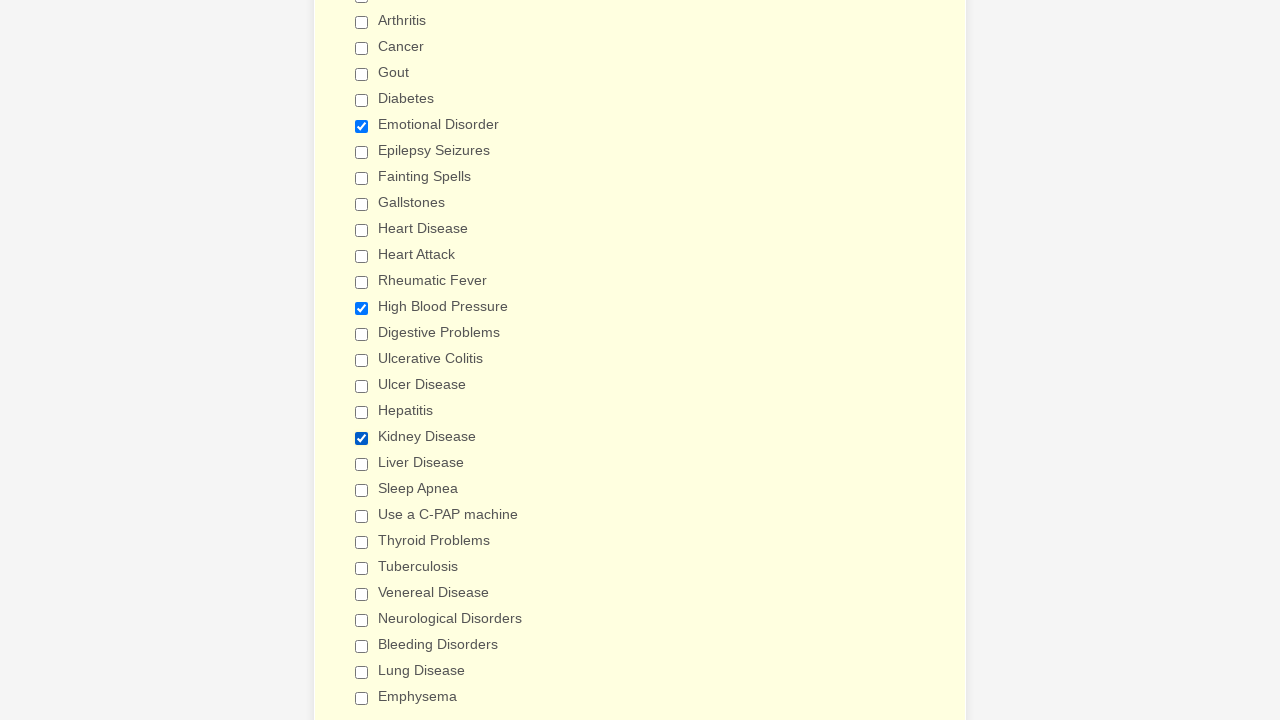